Tests adding multiple products to cart by searching for specific product names and clicking their ADD TO CART buttons

Starting URL: https://rahulshettyacademy.com/seleniumPractise/#/

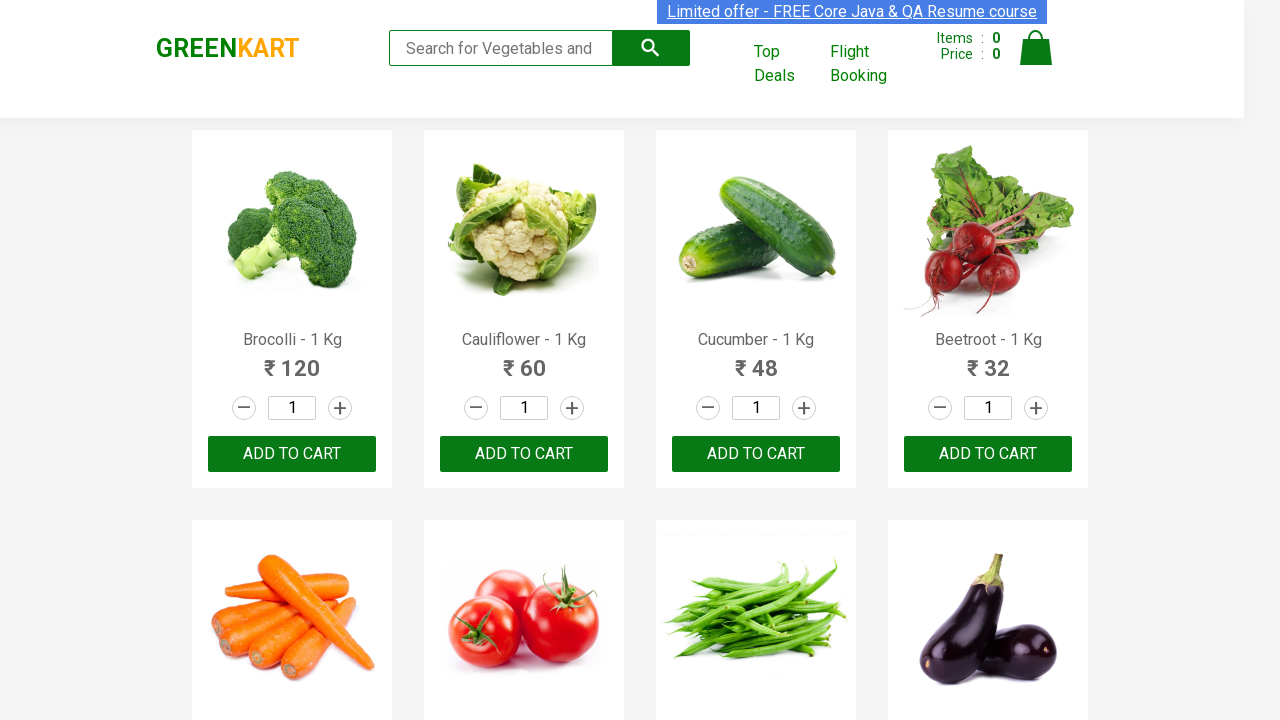

Retrieved all product name elements from the page
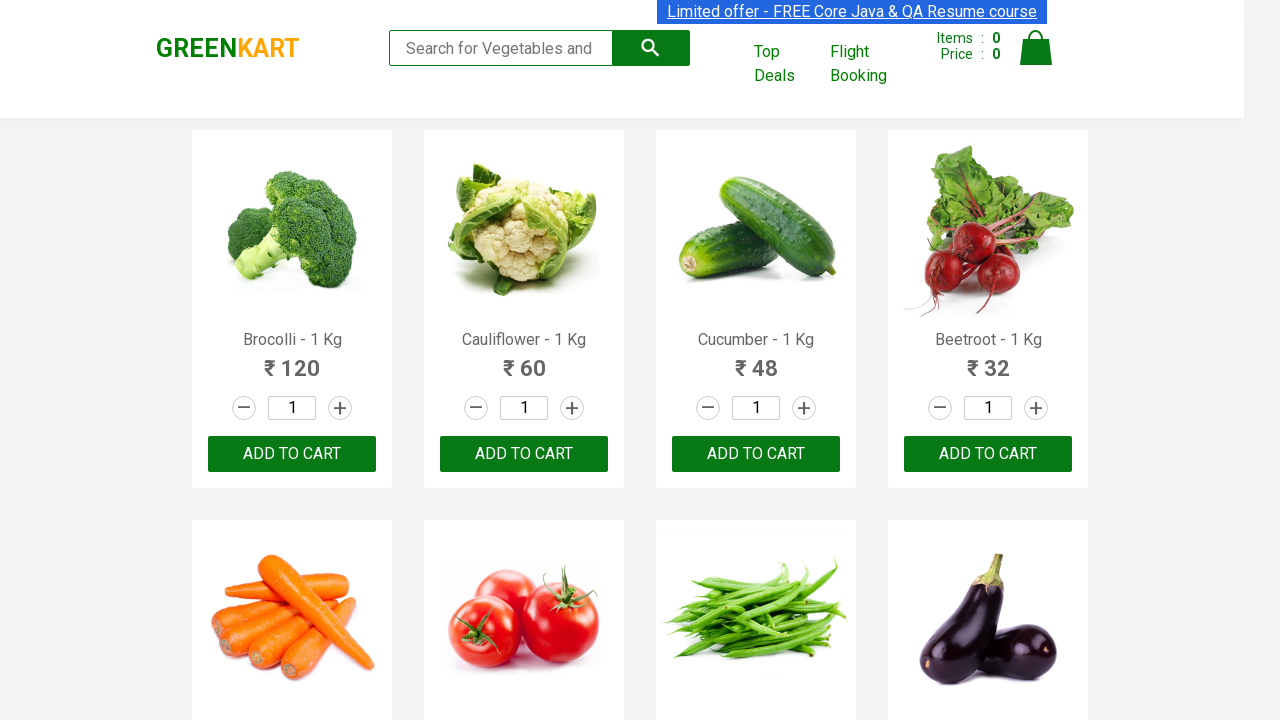

Retrieved product name at index 0: Brocolli - 1 Kg
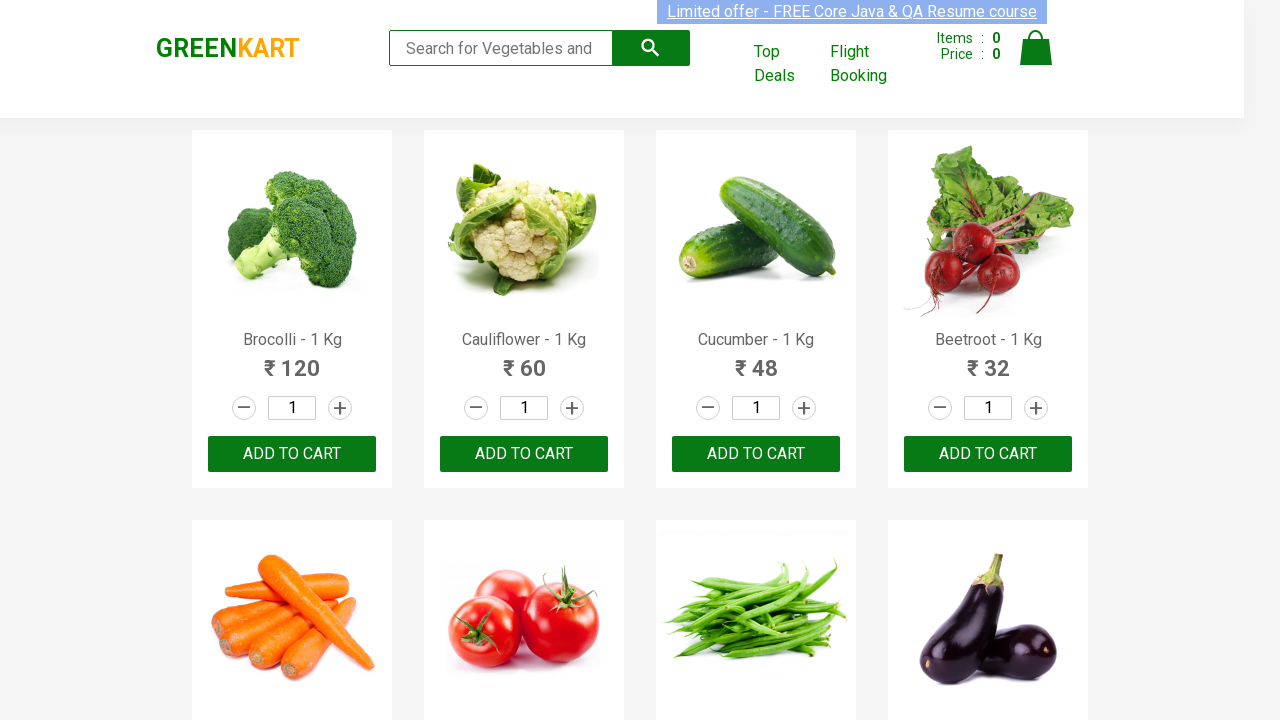

Retrieved product name at index 1: Cauliflower - 1 Kg
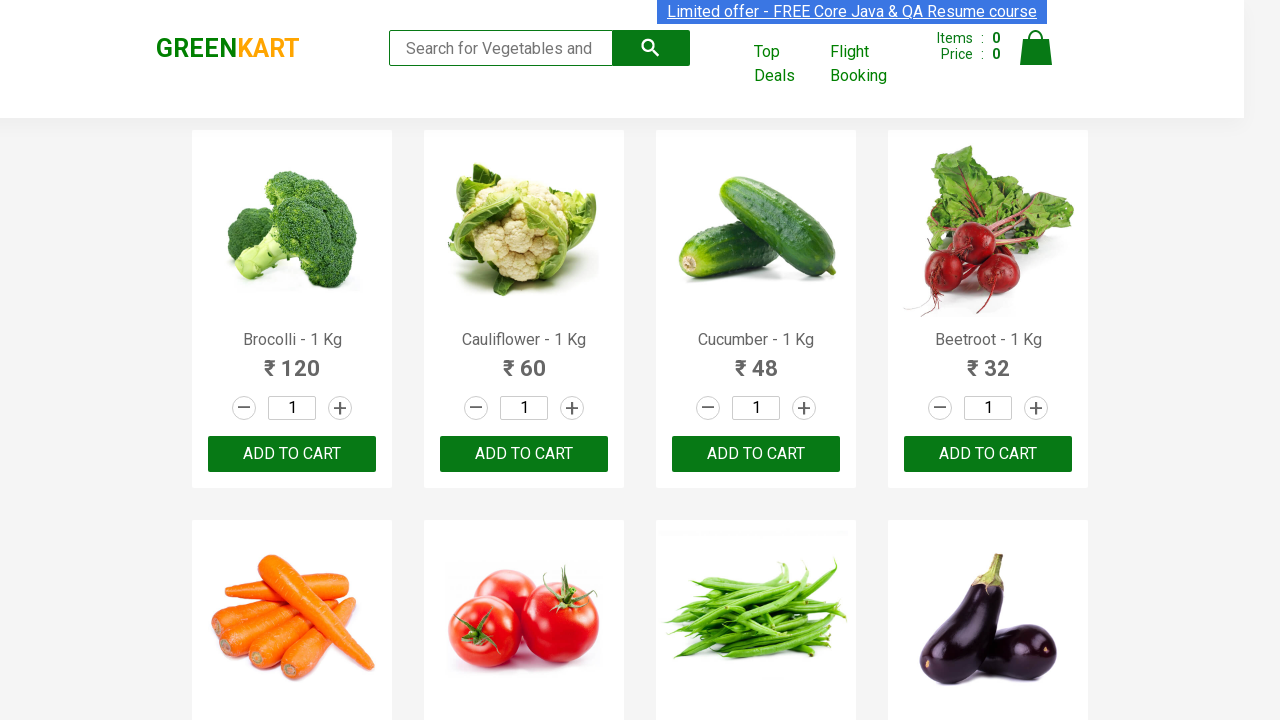

Retrieved product name at index 2: Cucumber - 1 Kg
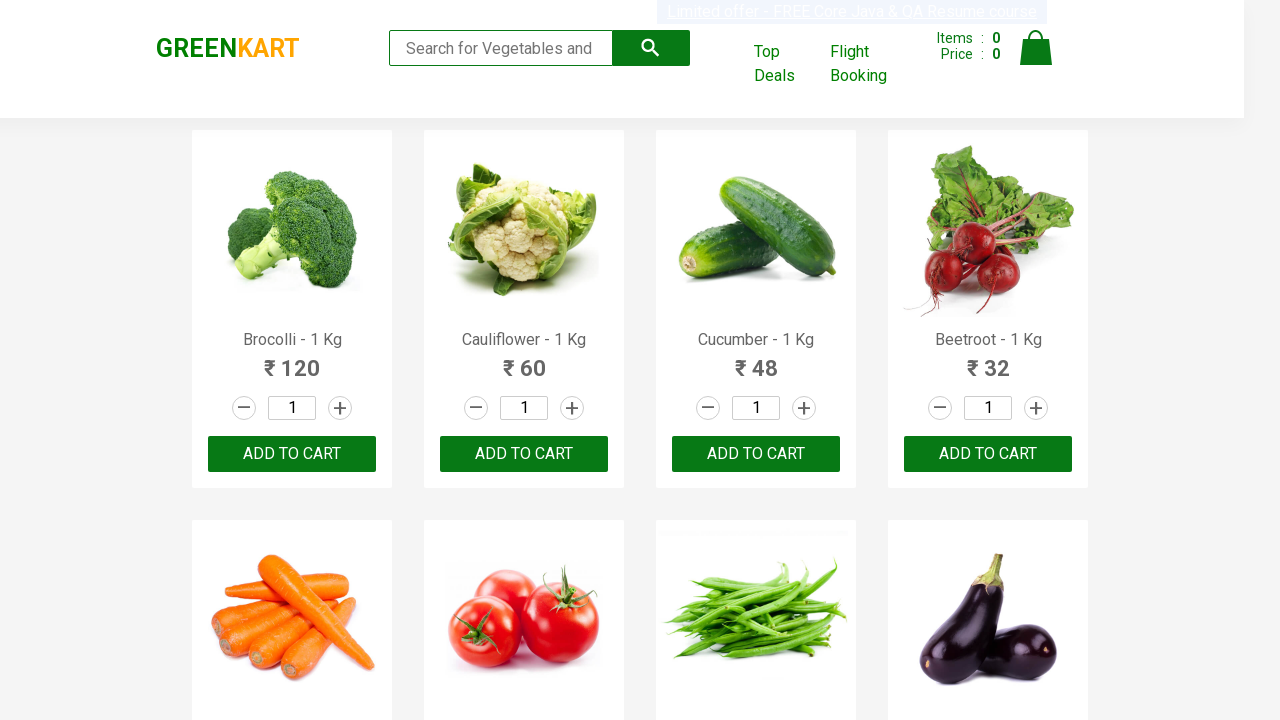

Clicked ADD TO CART button for Cucumber product at index 2 at (756, 454) on xpath=//button[text()='ADD TO CART'] >> nth=2
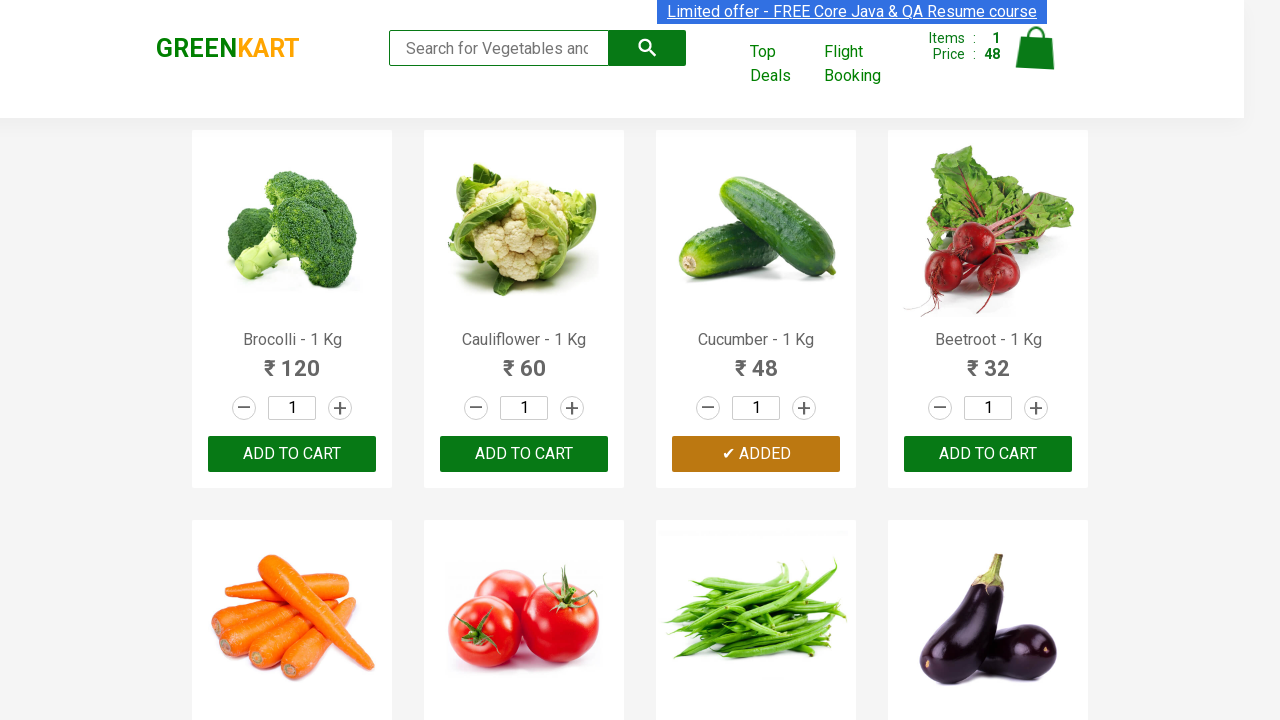

Defined items to add to cart: Cucumber, Brocolli, Beetroot, Mushroom
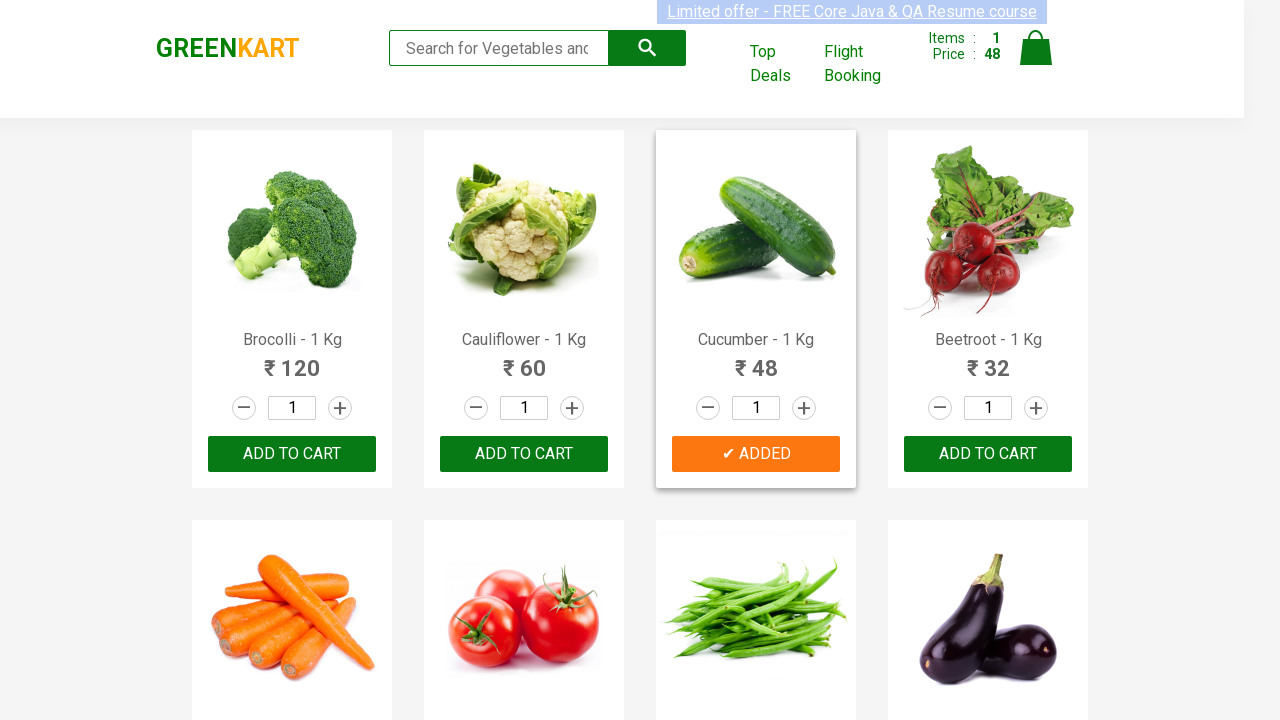

Retrieved product name at index 0: Brocolli - 1 Kg
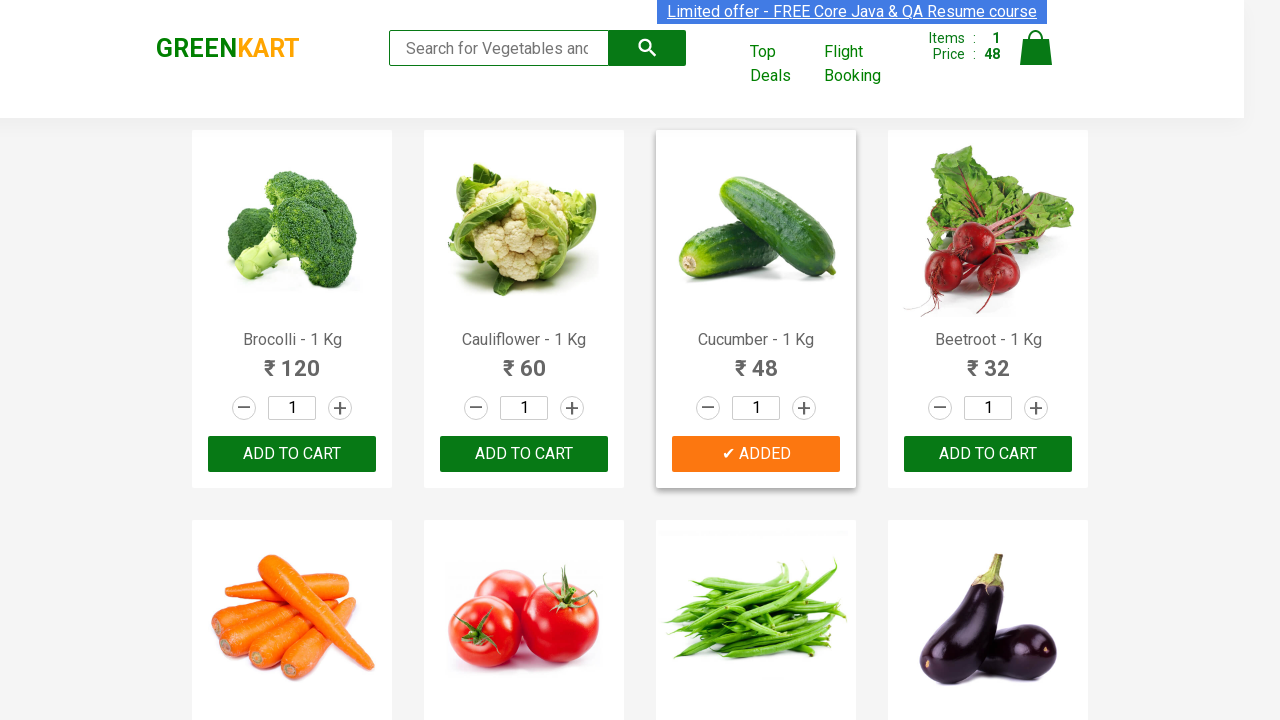

Clicked ADD TO CART button for Brocolli product at index 0 at (292, 454) on xpath=//button[text()='ADD TO CART'] >> nth=0
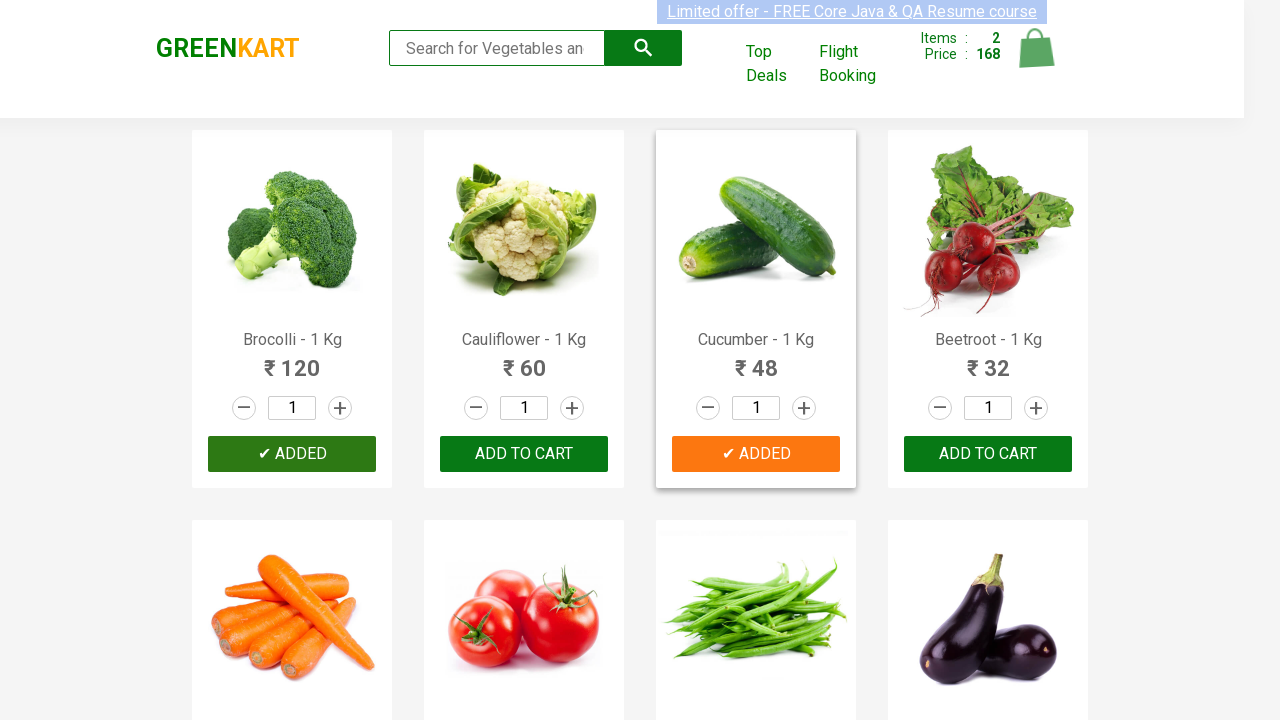

Retrieved product name at index 1: Cauliflower - 1 Kg
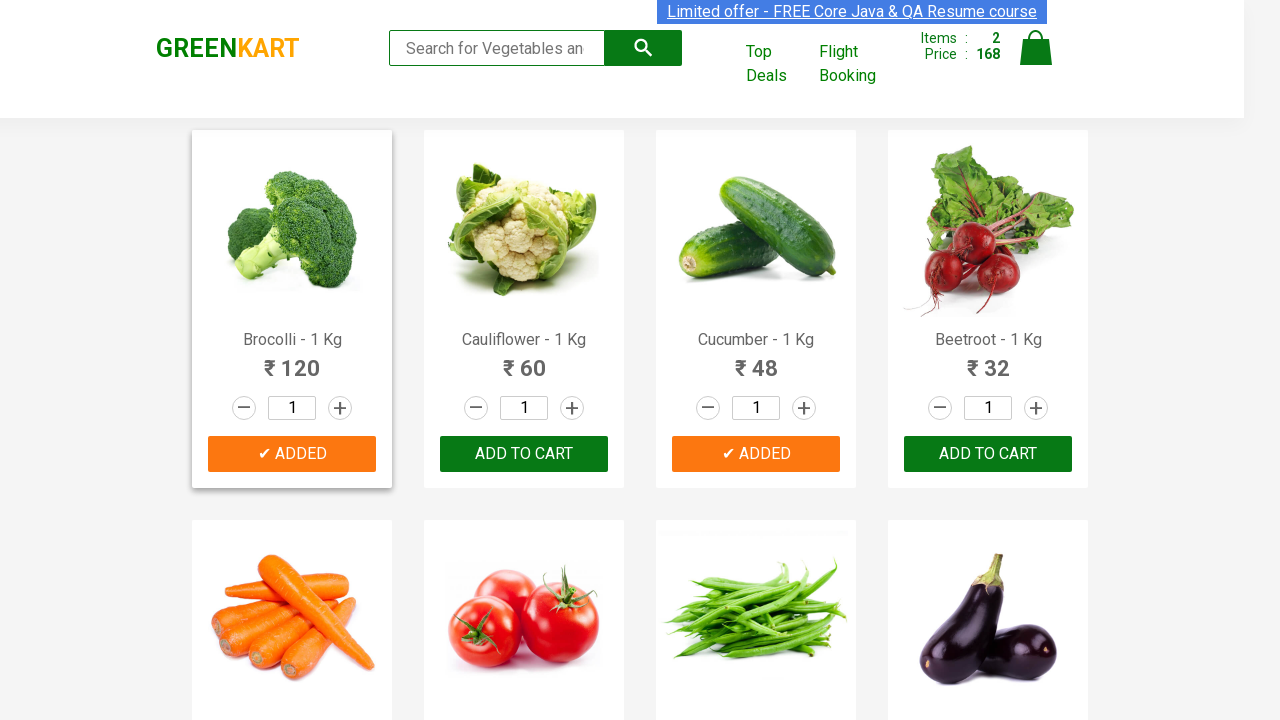

Retrieved product name at index 2: Cucumber - 1 Kg
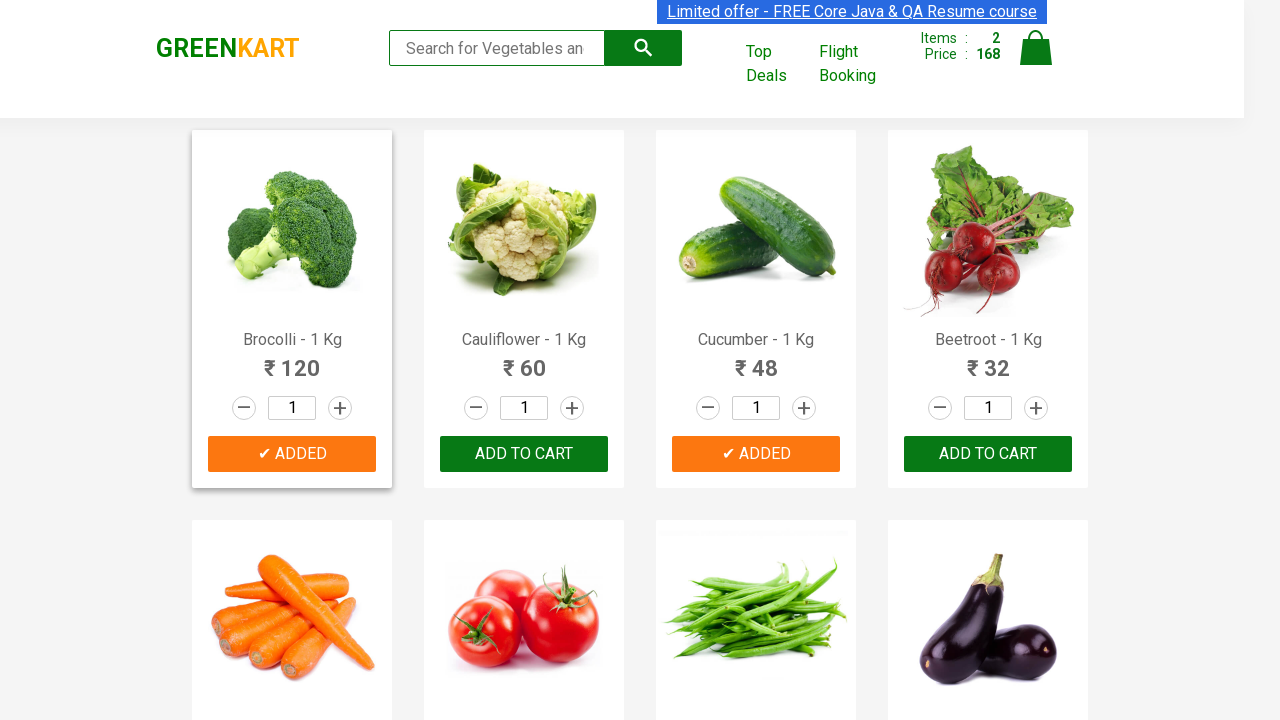

Clicked ADD TO CART button for Cucumber product at index 2 at (292, 360) on xpath=//button[text()='ADD TO CART'] >> nth=2
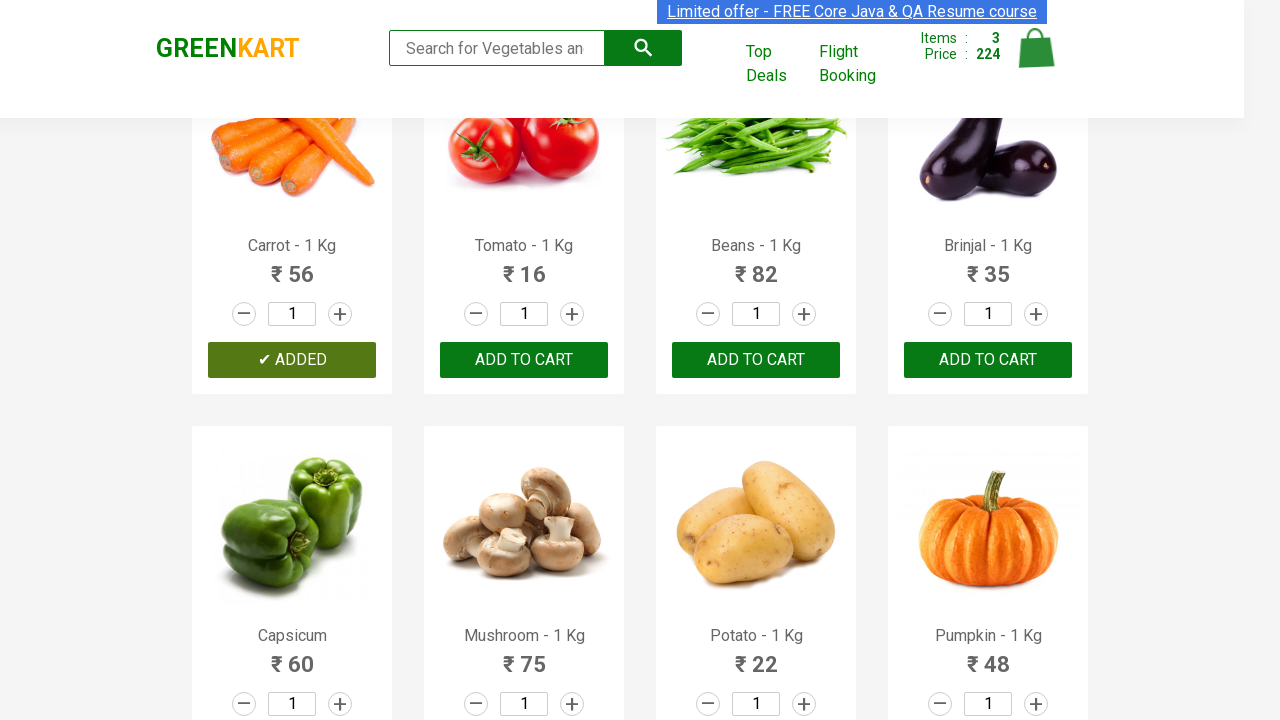

Retrieved product name at index 3: Beetroot - 1 Kg
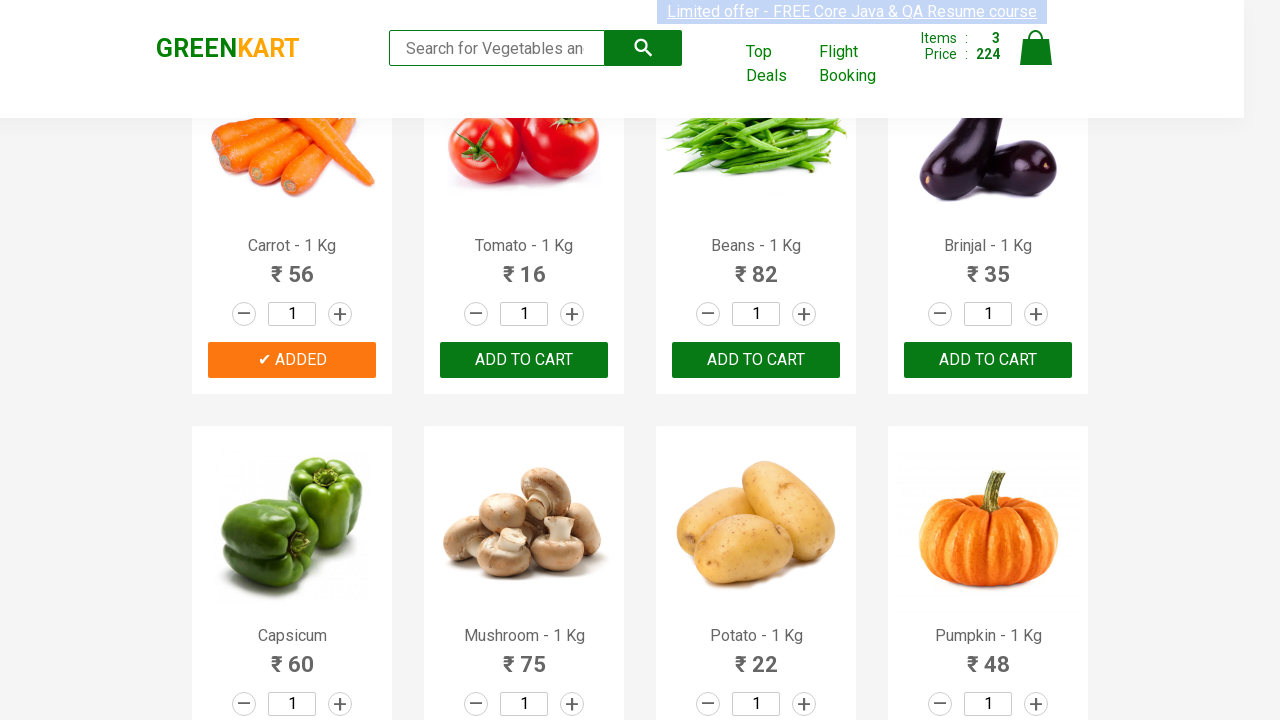

Clicked ADD TO CART button for Beetroot product at index 3 at (524, 360) on xpath=//button[text()='ADD TO CART'] >> nth=3
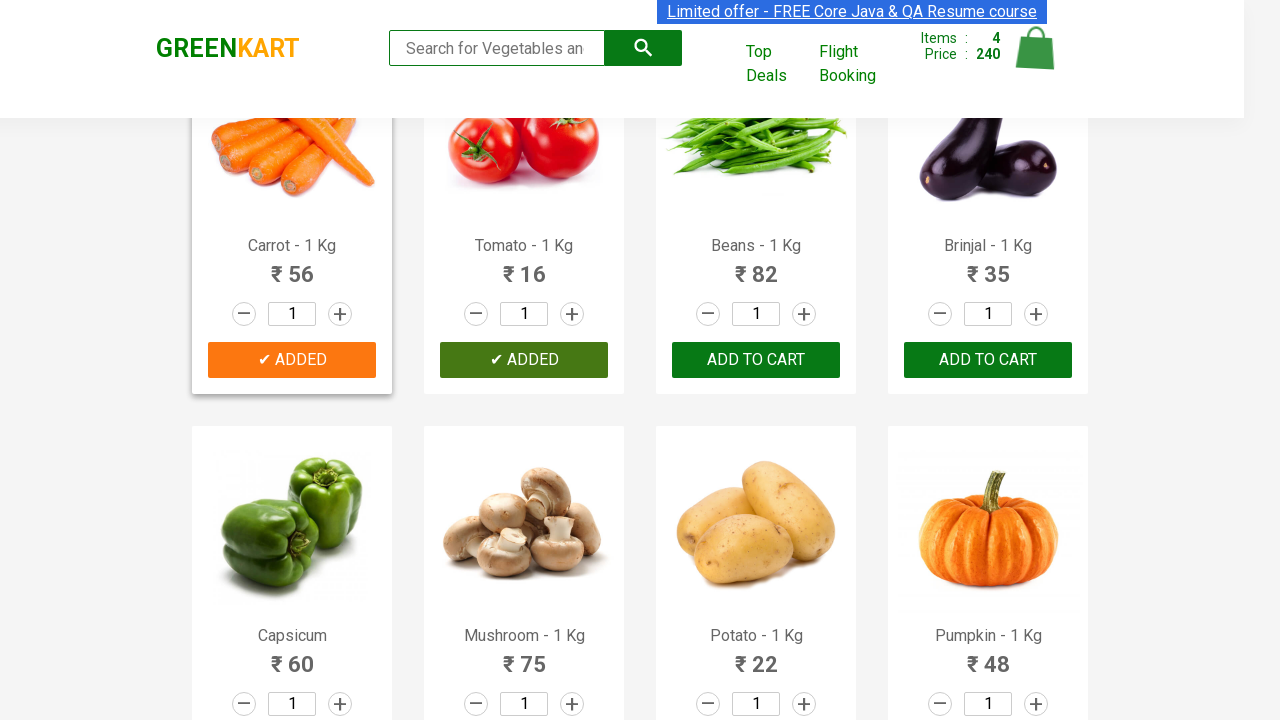

Retrieved product name at index 4: Carrot - 1 Kg
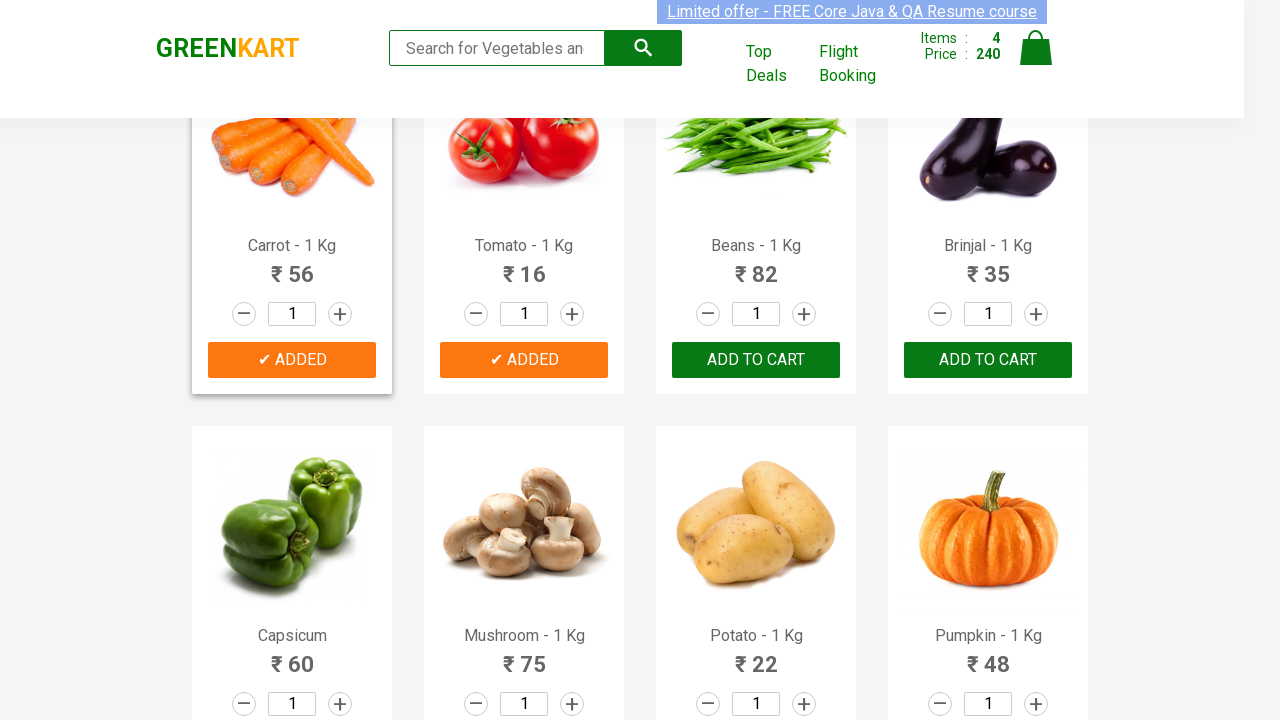

Retrieved product name at index 5: Tomato - 1 Kg
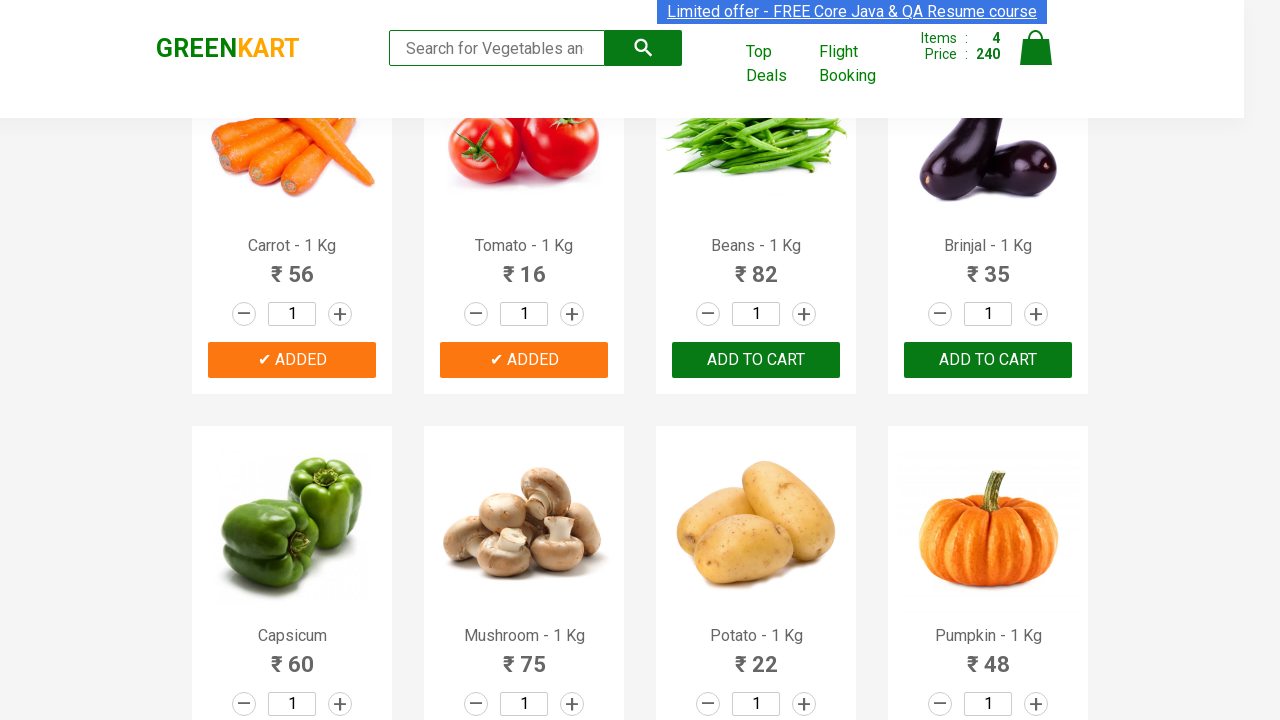

Retrieved product name at index 6: Beans - 1 Kg
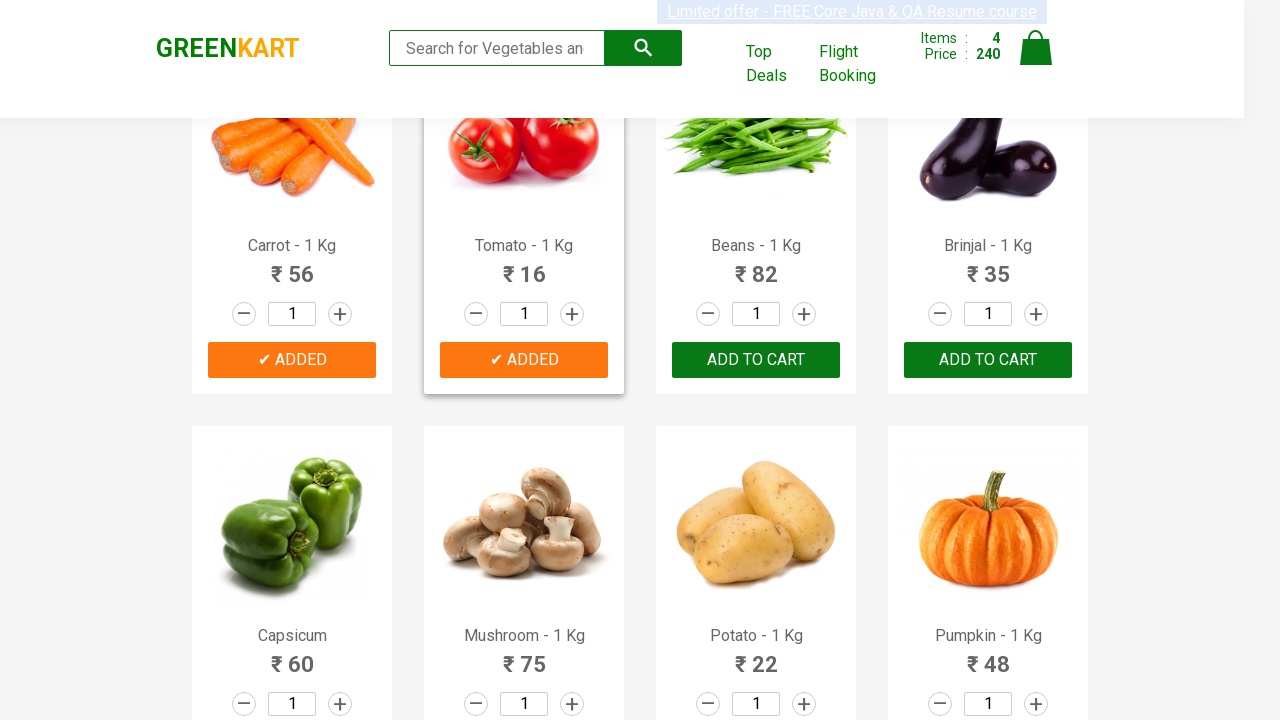

Retrieved product name at index 7: Brinjal - 1 Kg
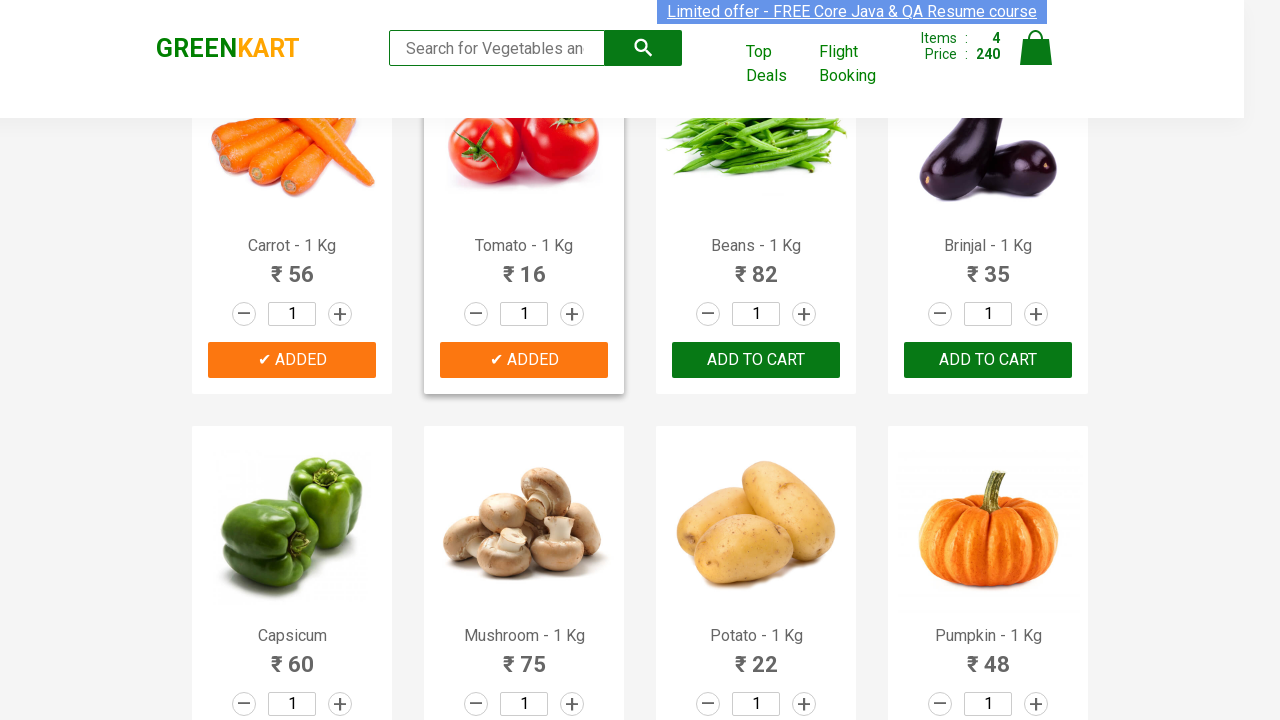

Retrieved product name at index 8: Capsicum
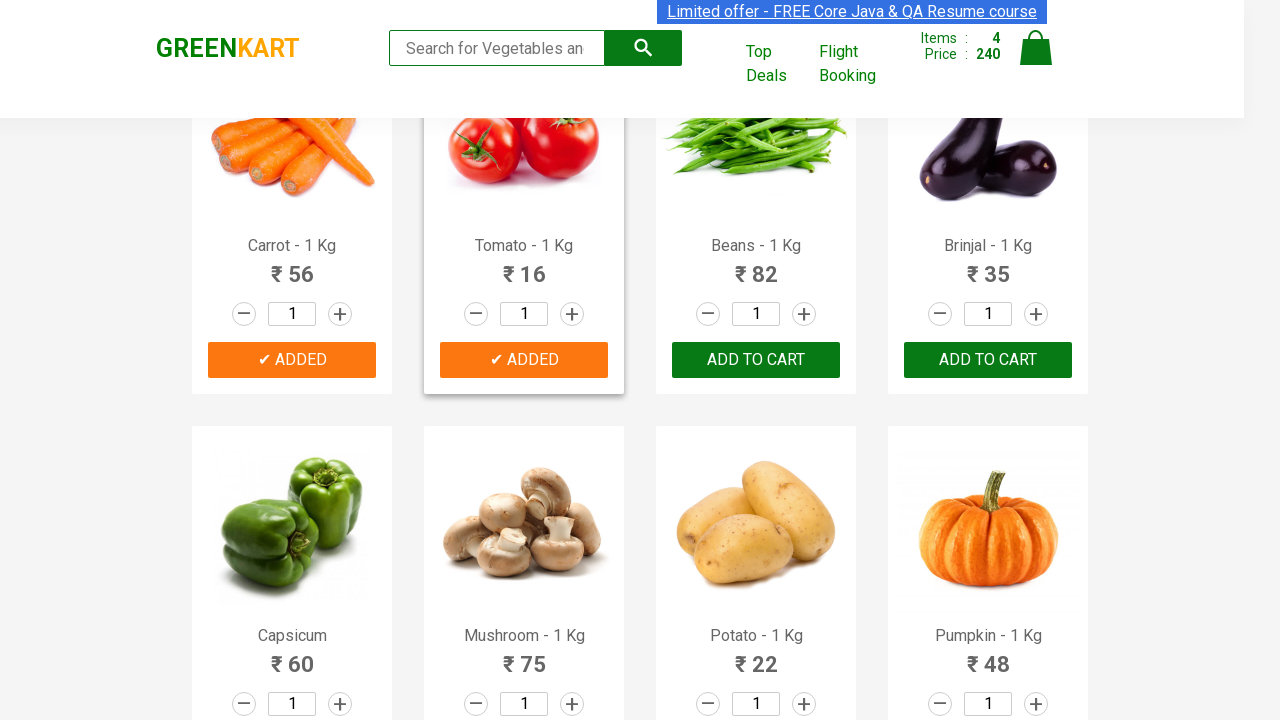

Retrieved product name at index 9: Mushroom - 1 Kg
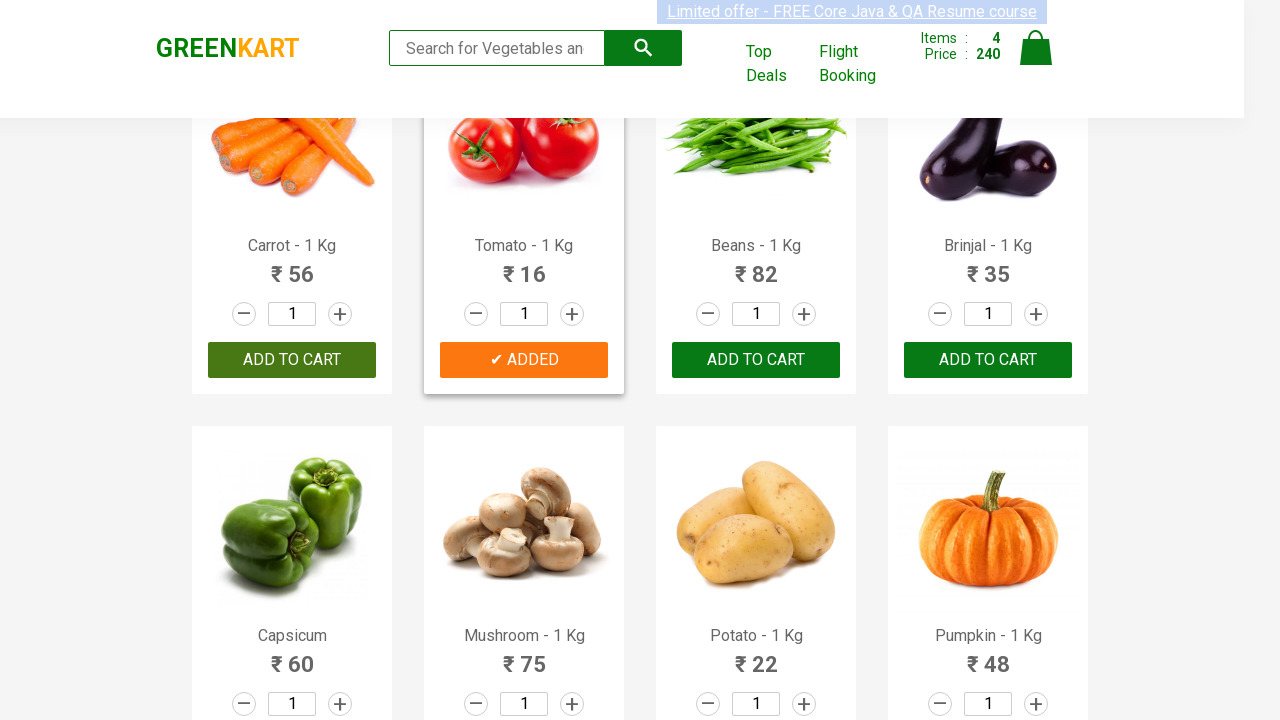

Clicked ADD TO CART button for Mushroom product at index 9 at (756, 360) on xpath=//button[text()='ADD TO CART'] >> nth=9
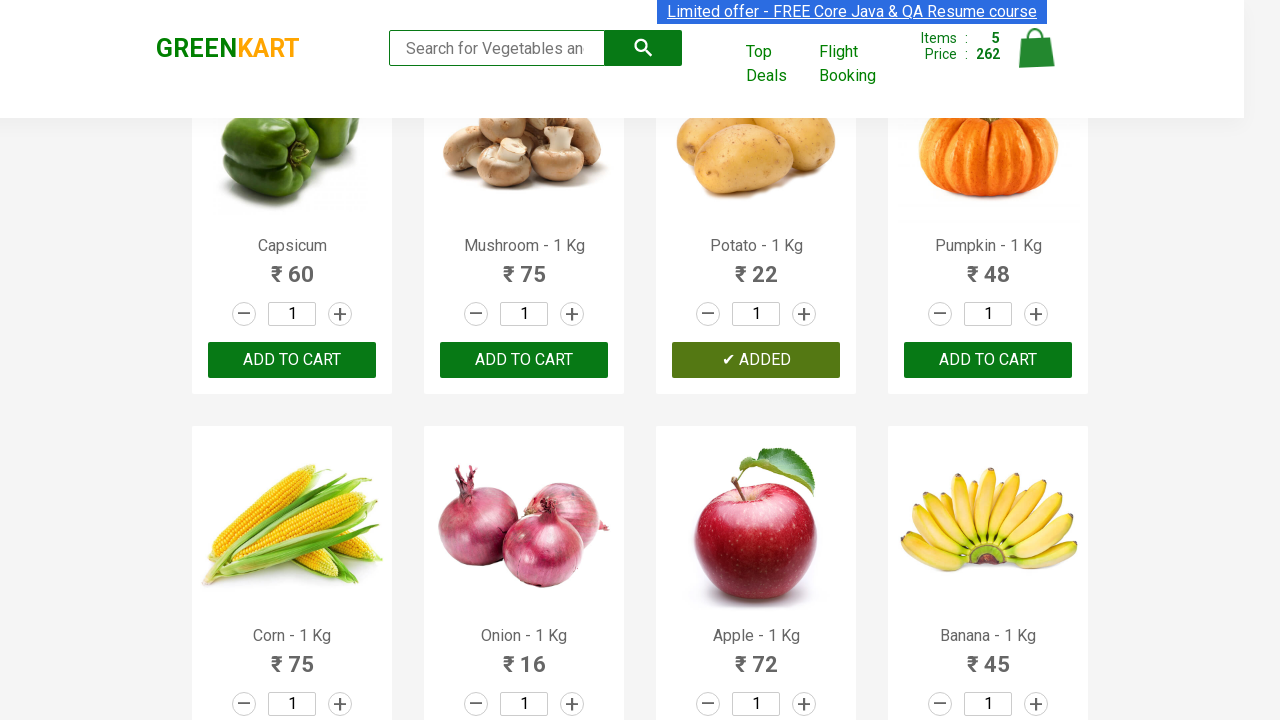

Retrieved product name at index 10: Potato - 1 Kg
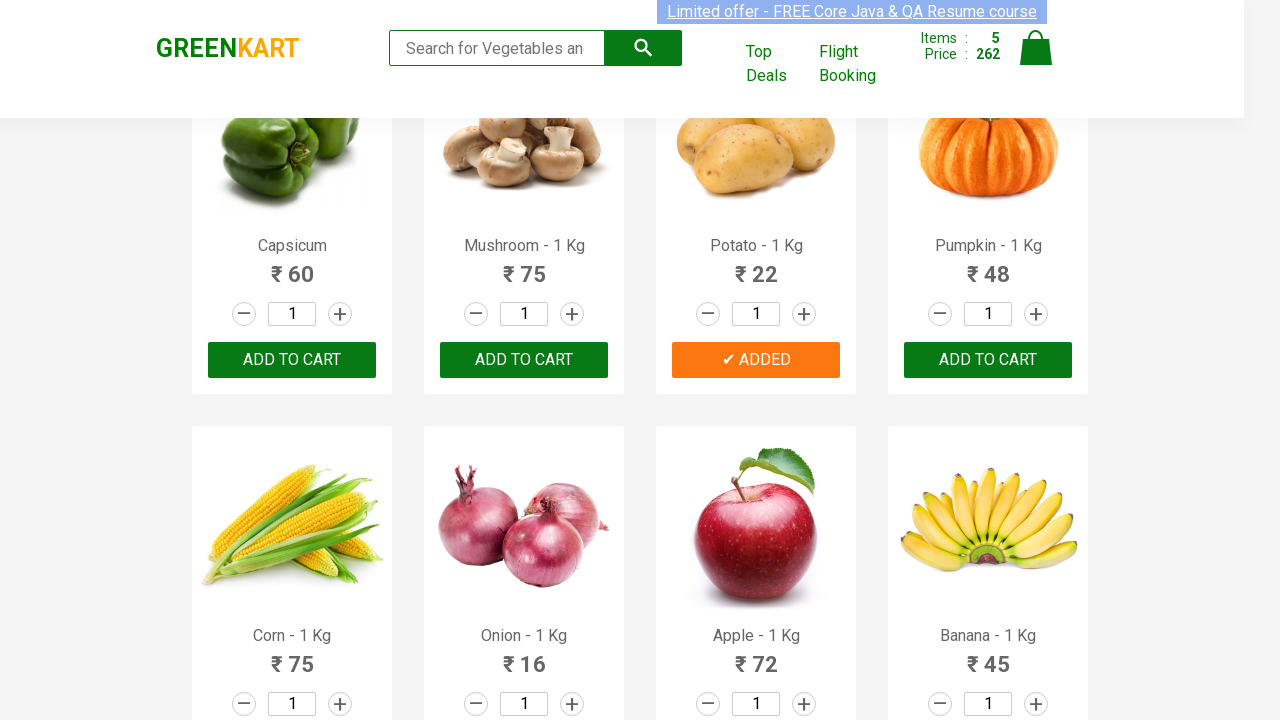

Retrieved product name at index 11: Pumpkin - 1 Kg
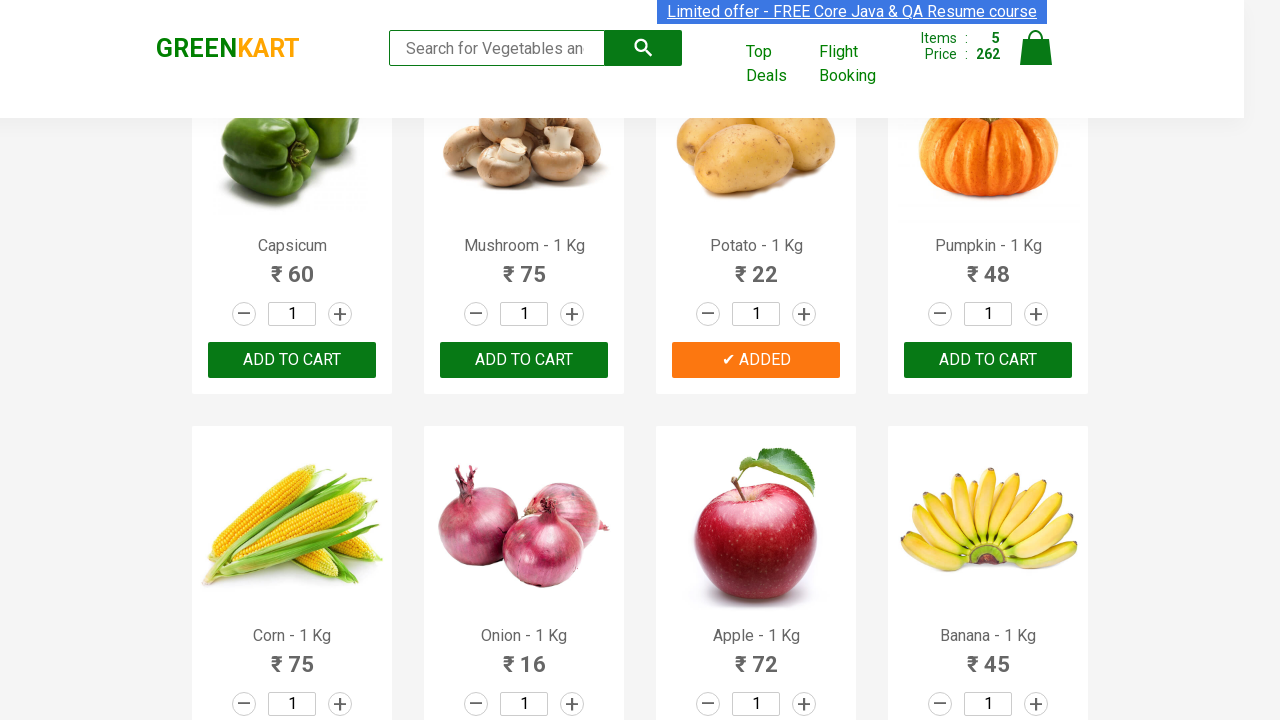

Retrieved product name at index 12: Corn - 1 Kg
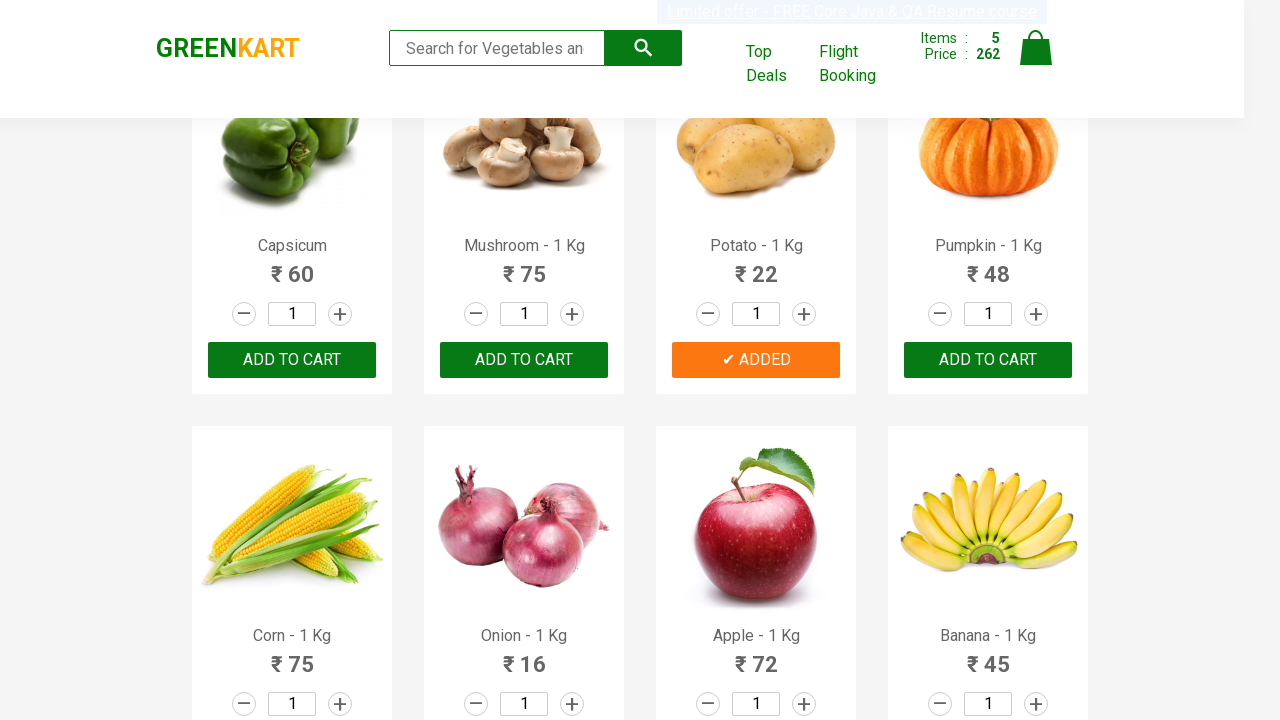

Retrieved product name at index 13: Onion - 1 Kg
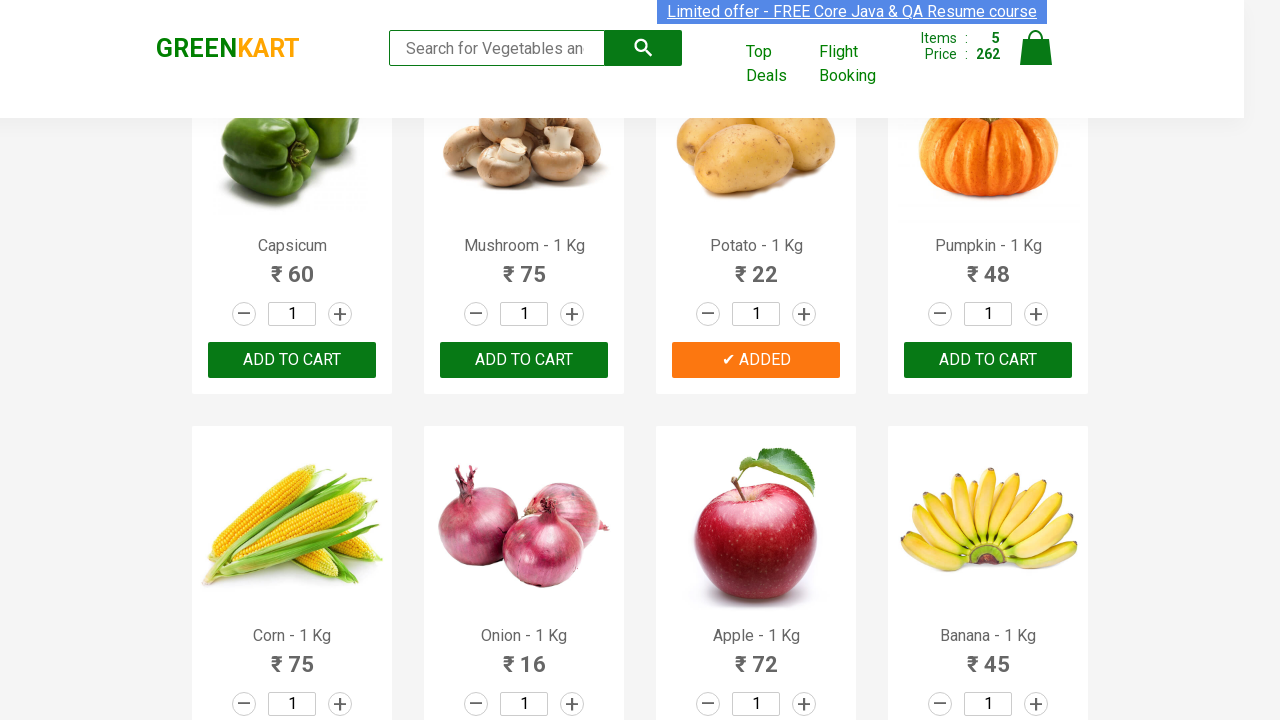

Retrieved product name at index 14: Apple - 1 Kg
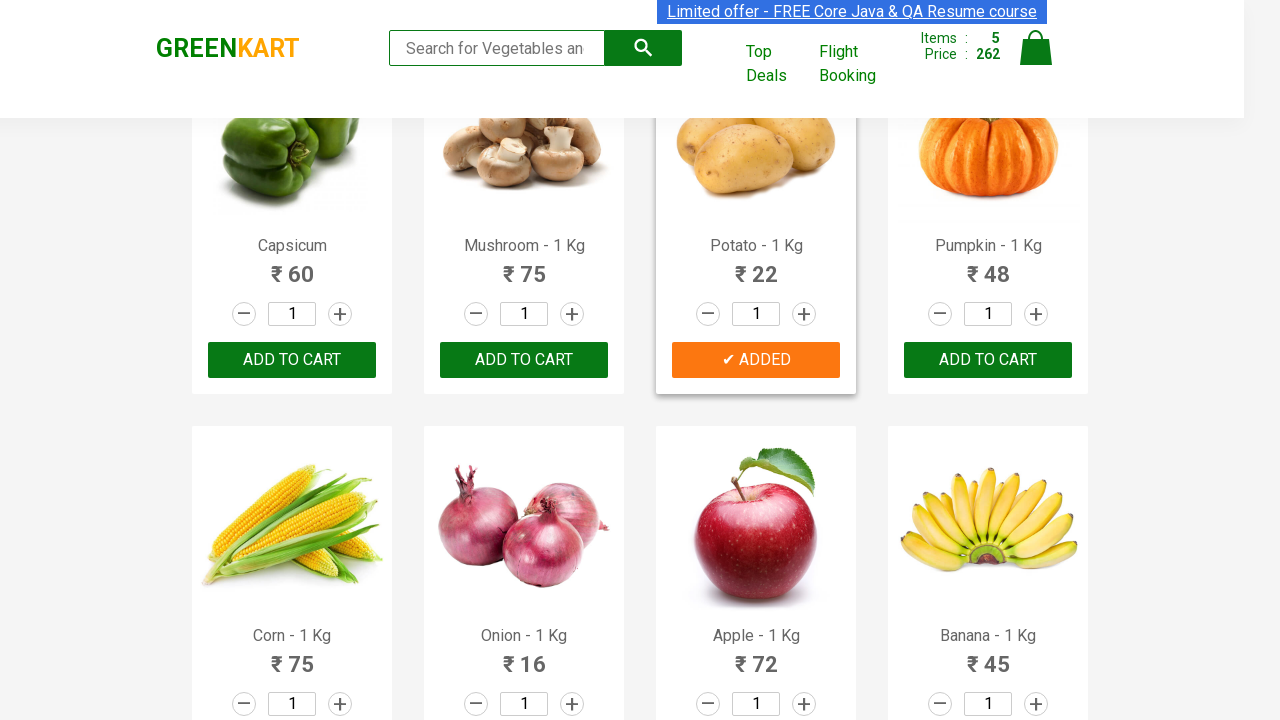

Retrieved product name at index 15: Banana - 1 Kg
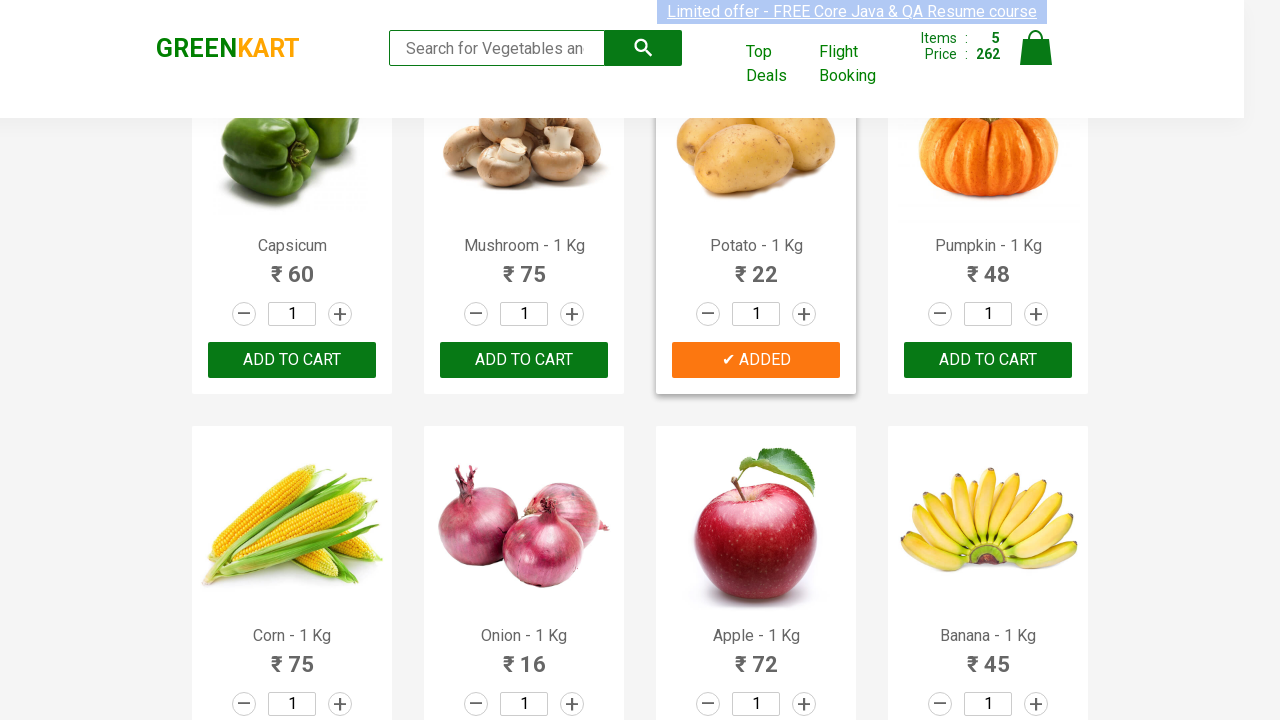

Retrieved product name at index 16: Grapes - 1 Kg
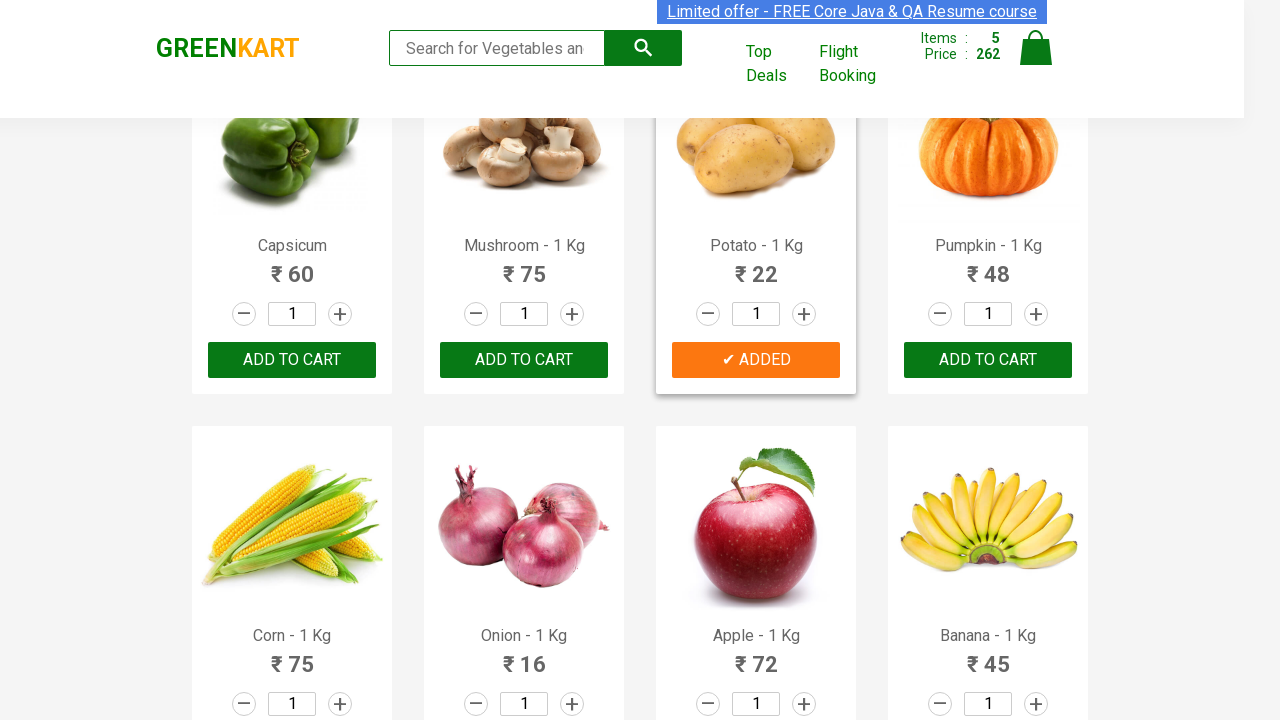

Retrieved product name at index 17: Mango - 1 Kg
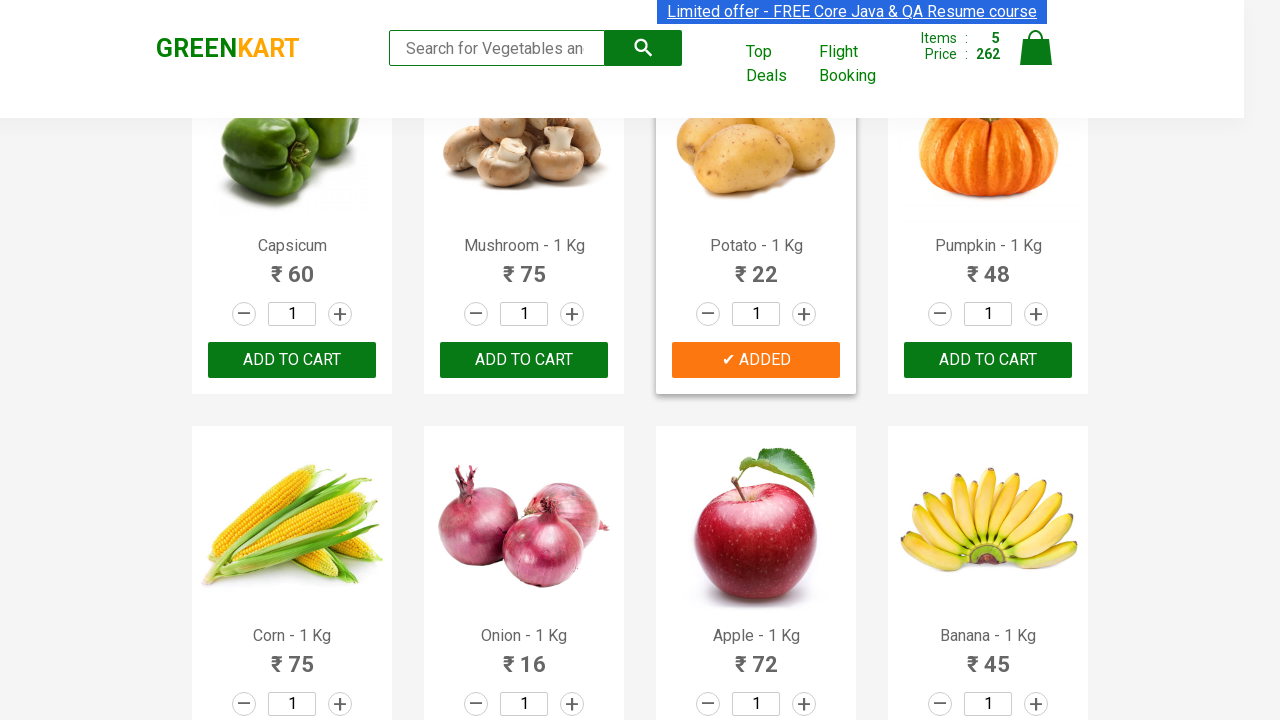

Retrieved product name at index 18: Musk Melon - 1 Kg
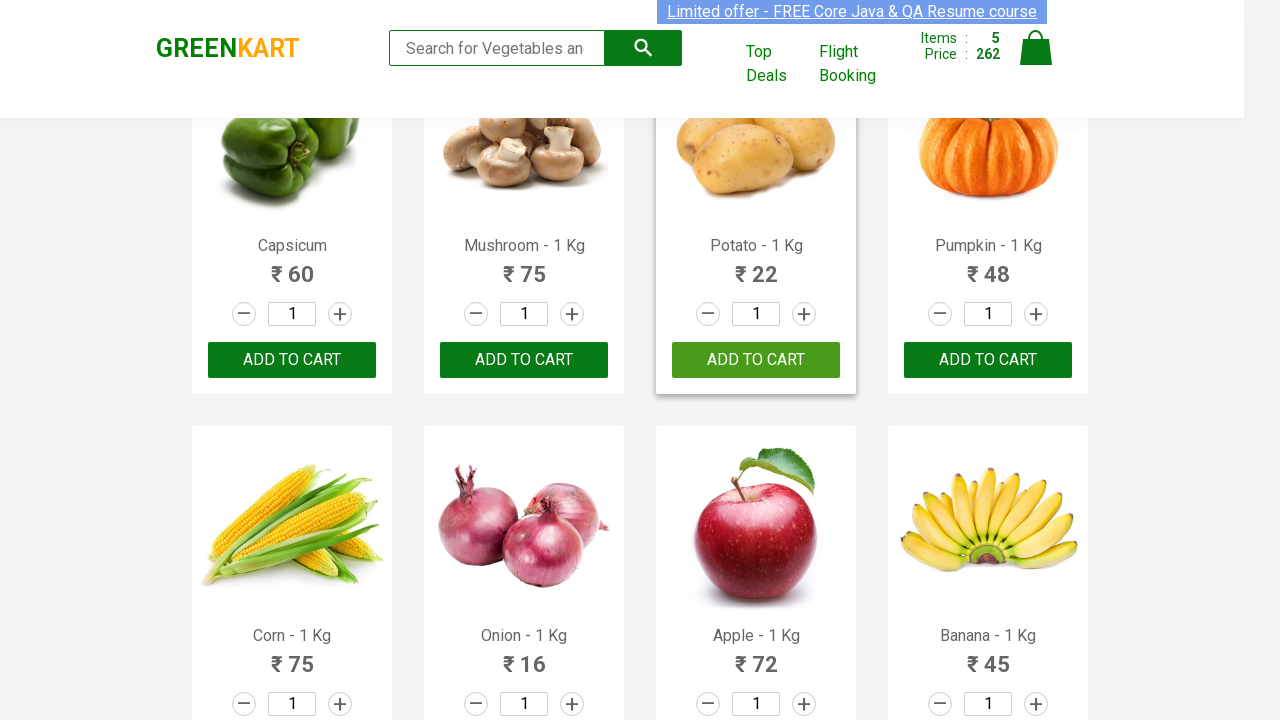

Retrieved product name at index 19: Orange - 1 Kg
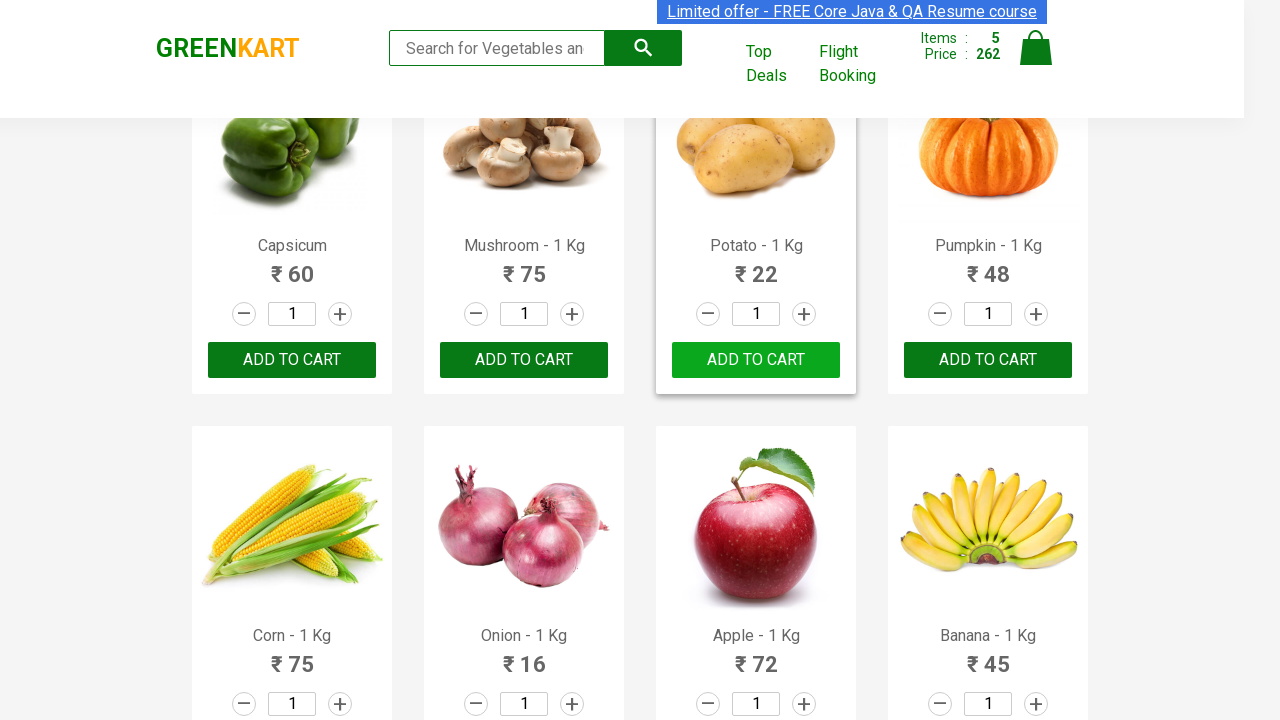

Retrieved product name at index 20: Pears - 1 Kg
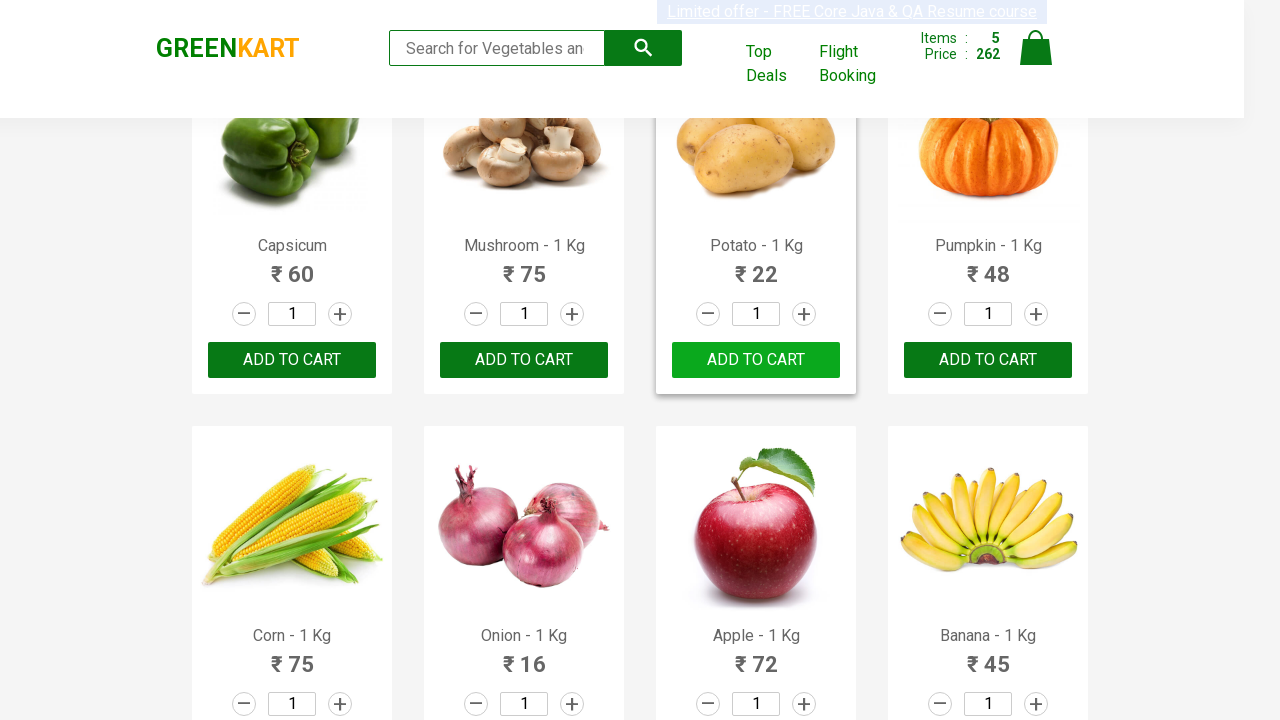

Retrieved product name at index 21: Pomegranate - 1 Kg
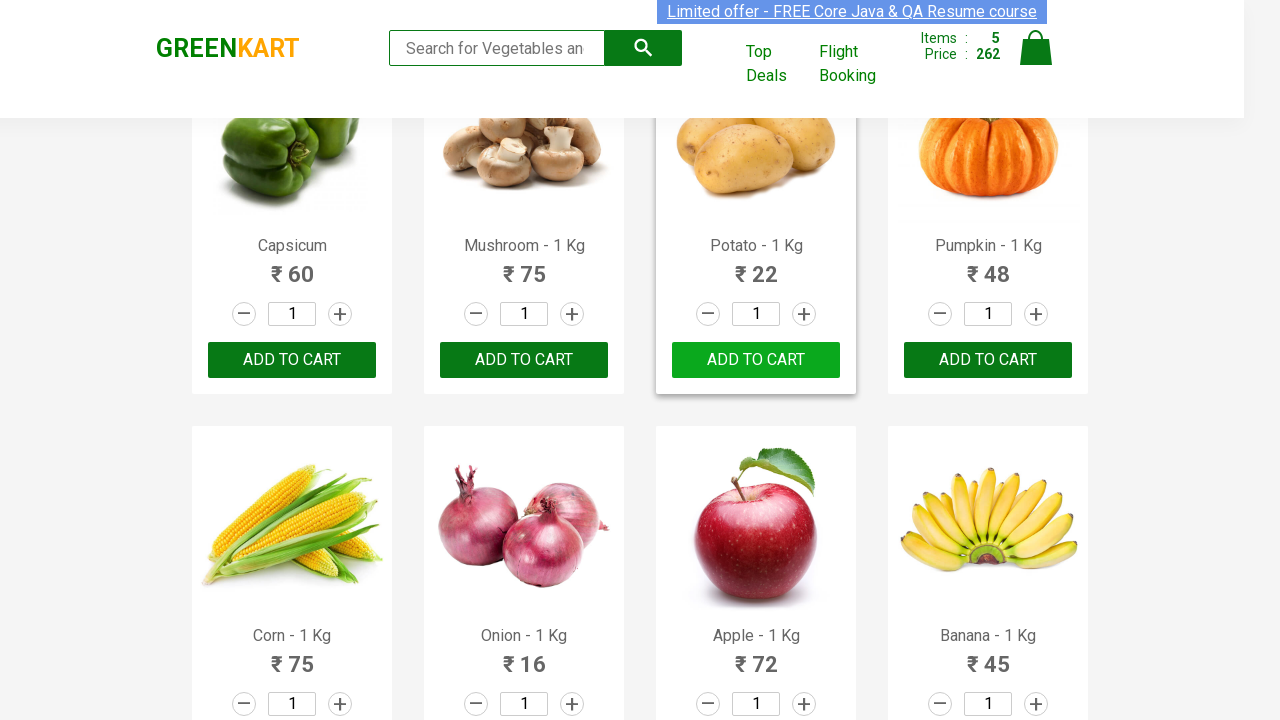

Retrieved product name at index 22: Raspberry - 1/4 Kg
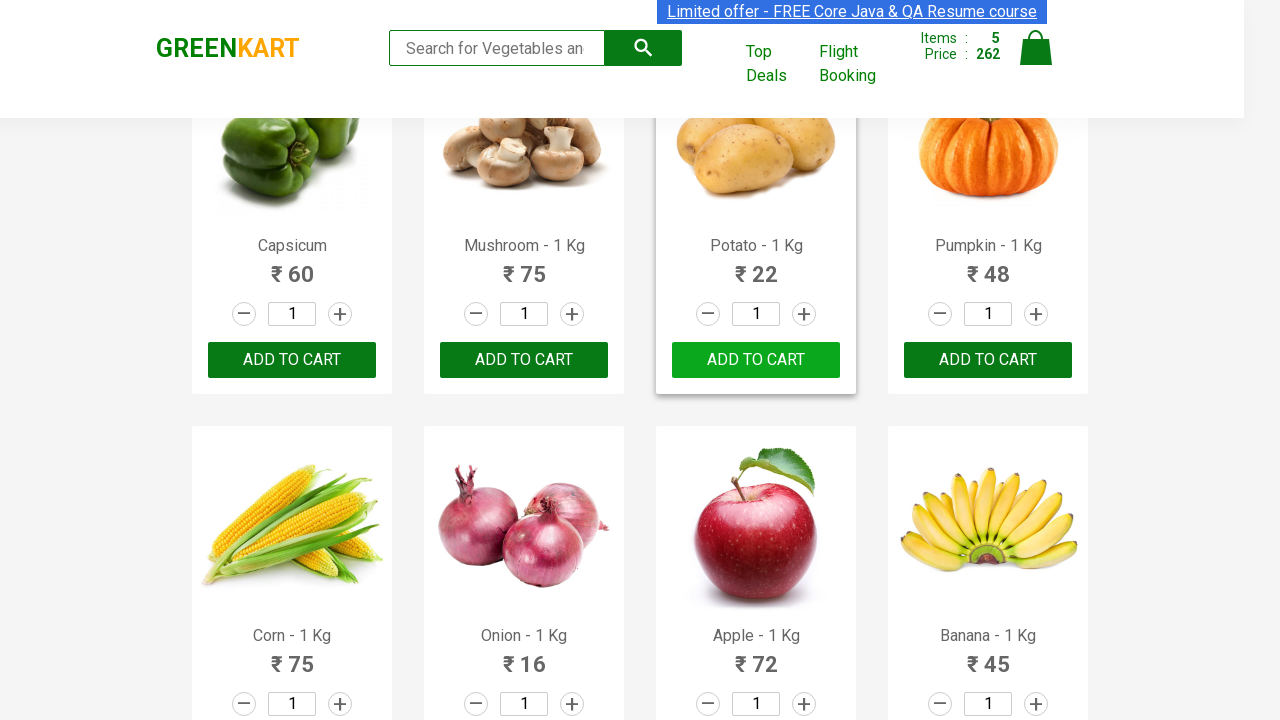

Retrieved product name at index 23: Strawberry - 1/4 Kg
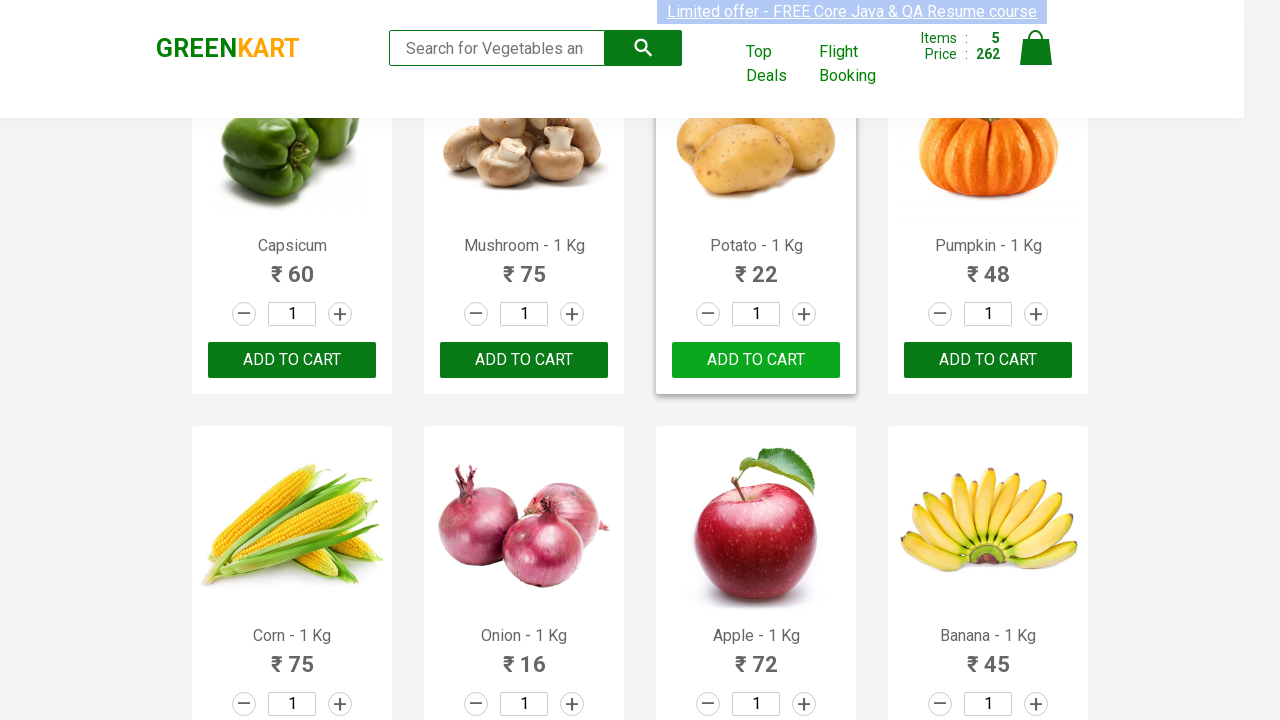

Retrieved product name at index 24: Water Melon - 1 Kg
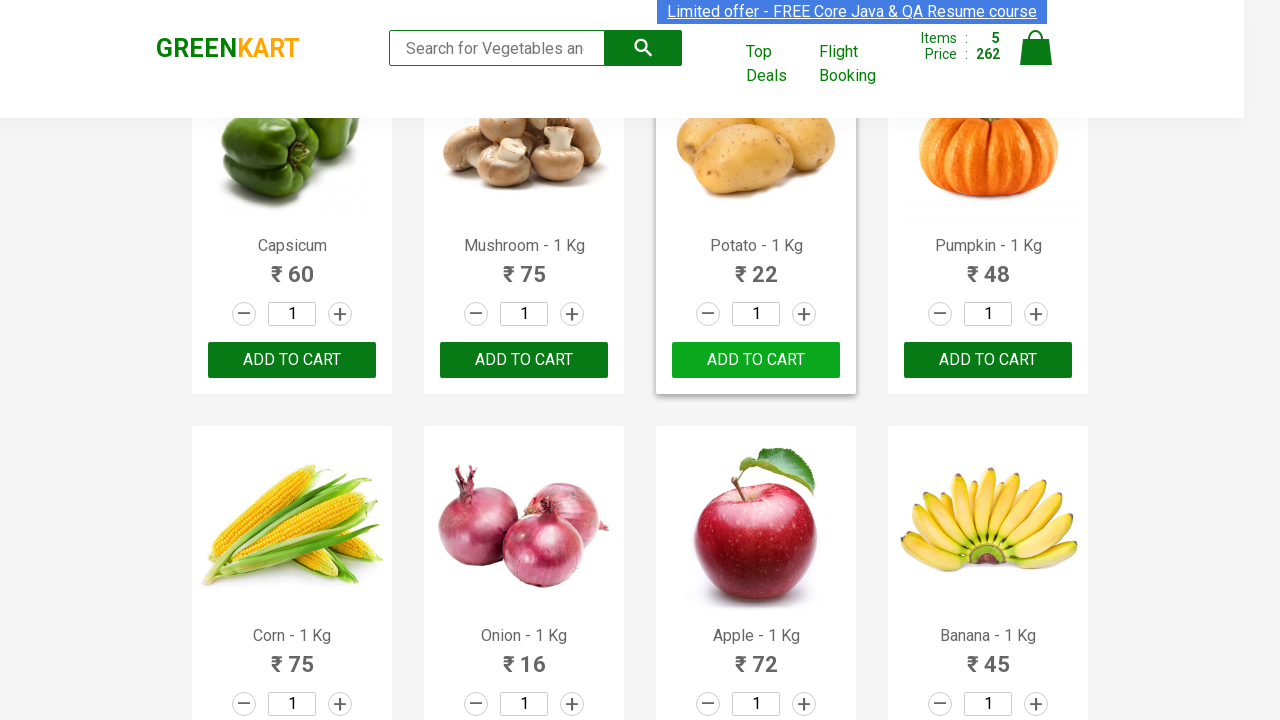

Retrieved product name at index 25: Almonds - 1/4 Kg
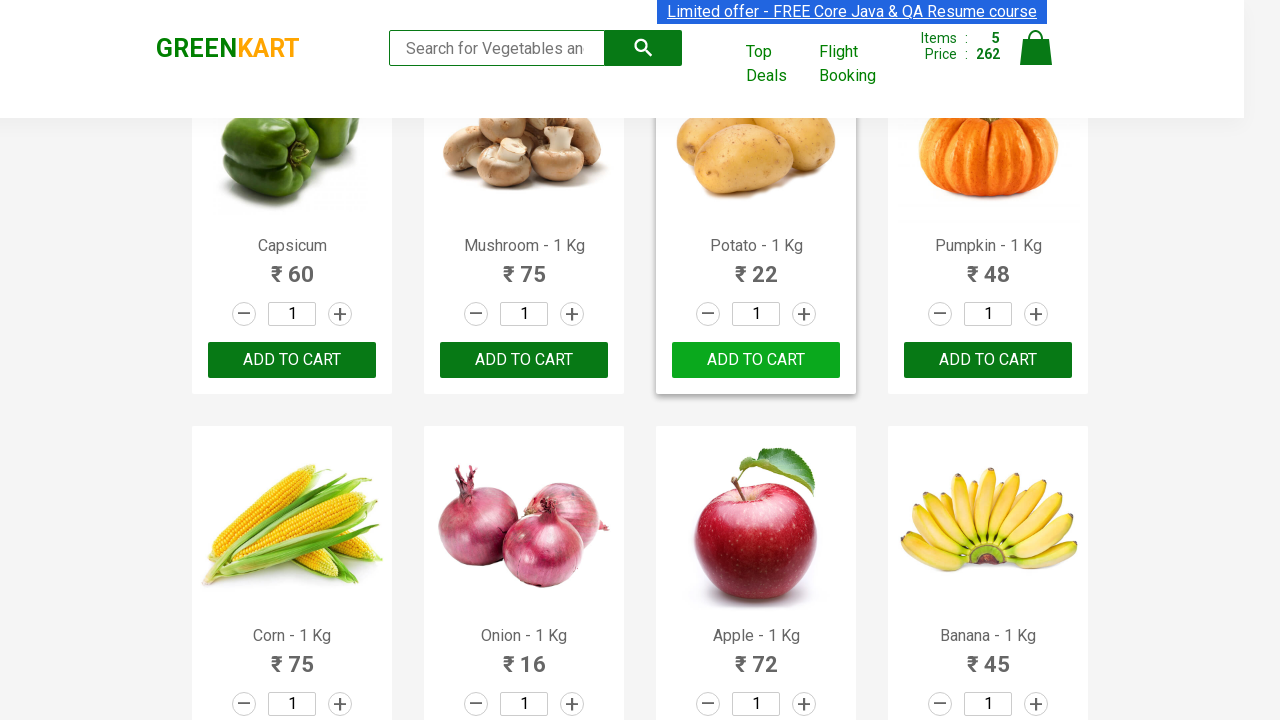

Retrieved product name at index 26: Pista - 1/4 Kg
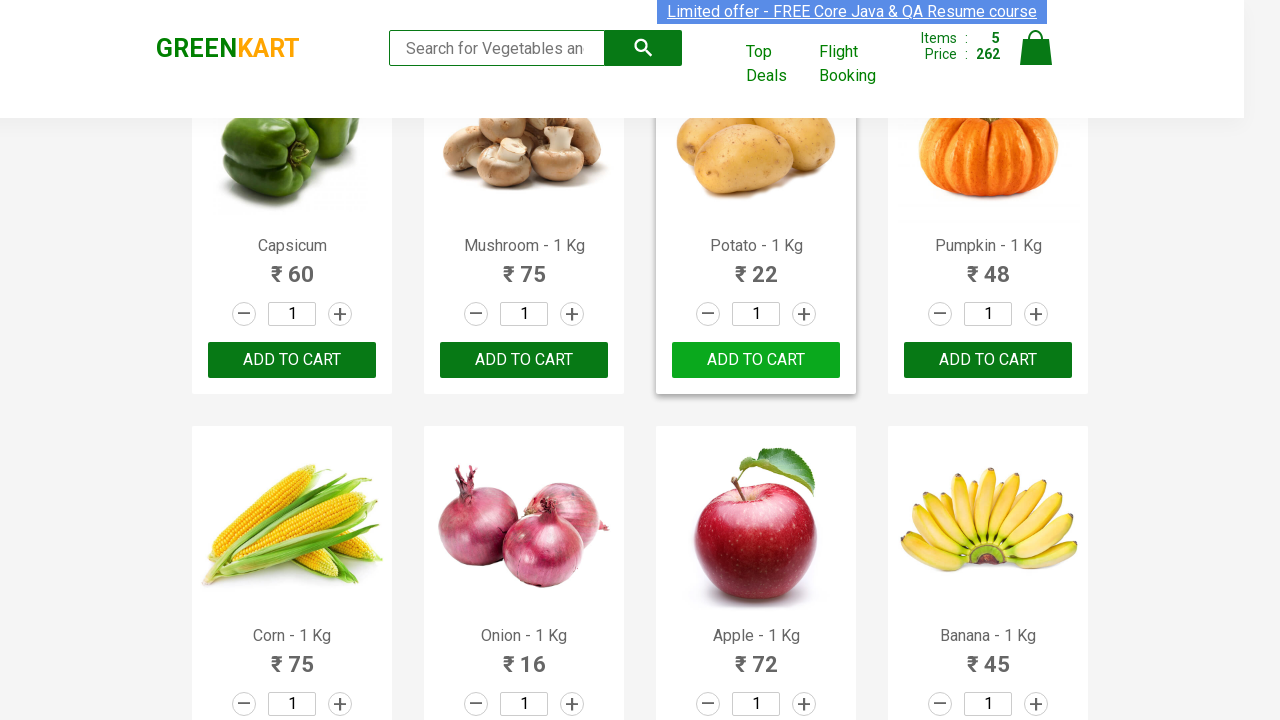

Retrieved product name at index 27: Nuts Mixture - 1 Kg
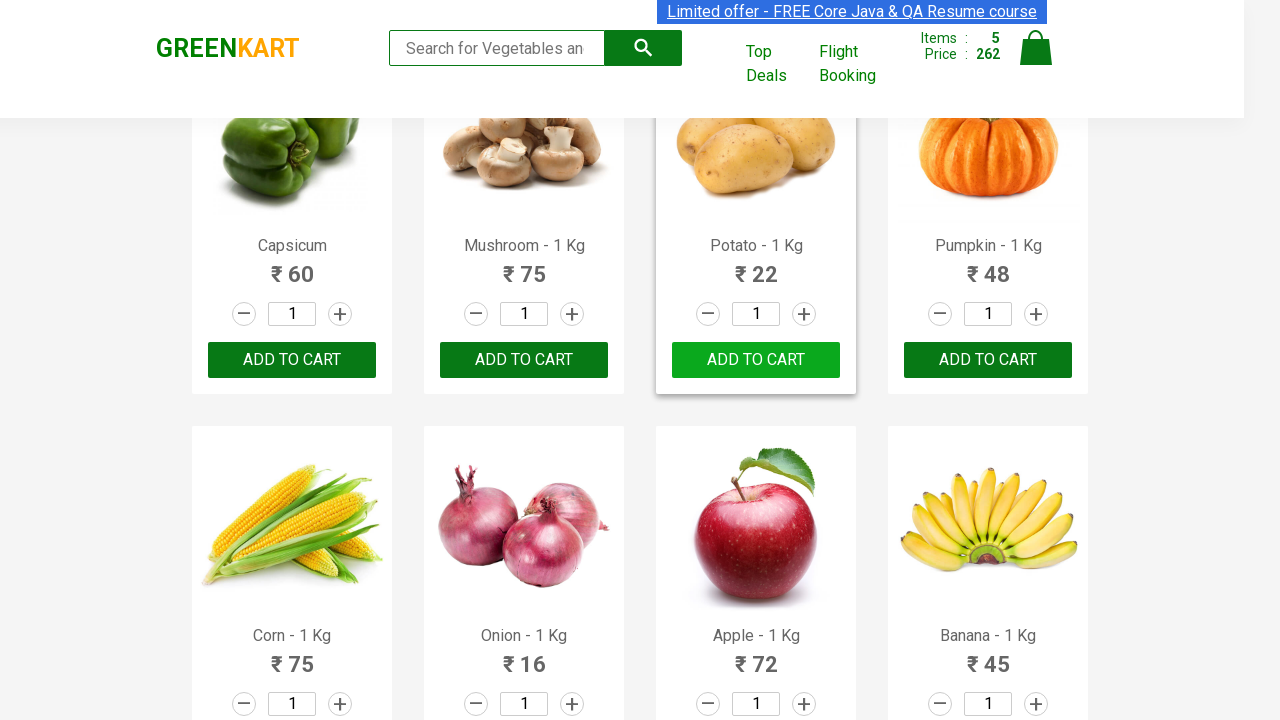

Retrieved product name at index 28: Cashews - 1 Kg
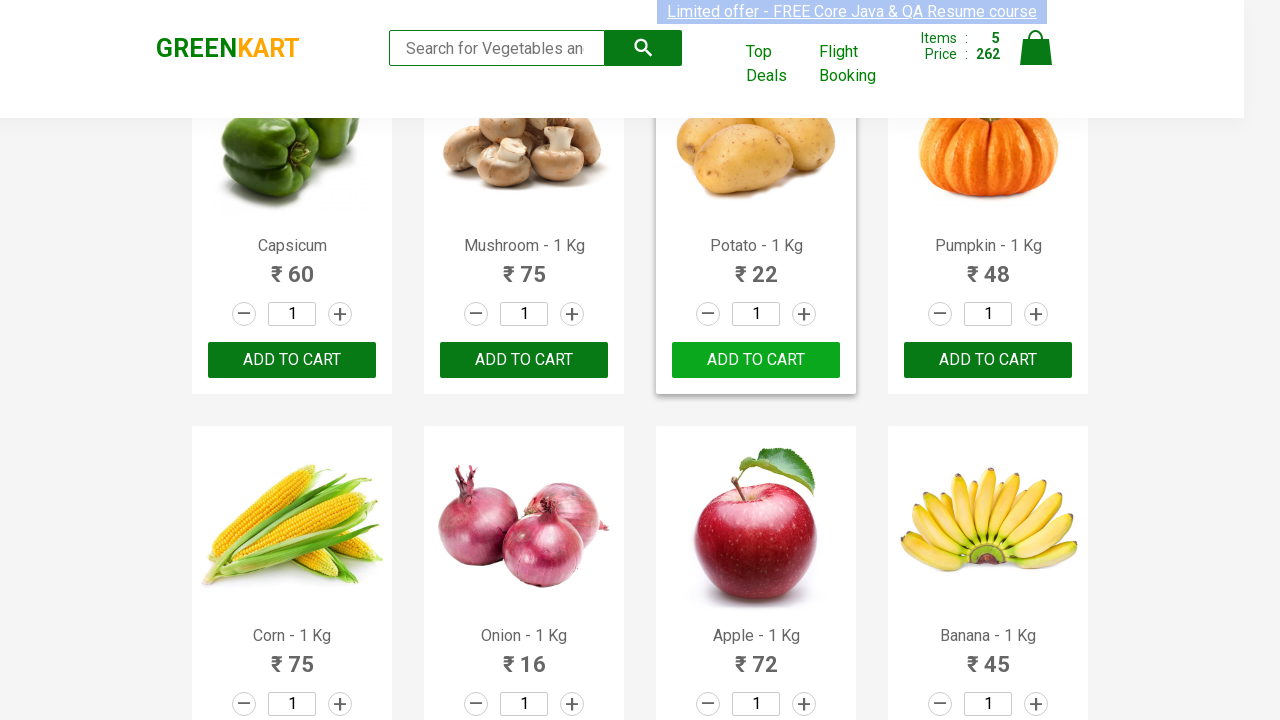

Retrieved product name at index 29: Walnuts - 1/4 Kg
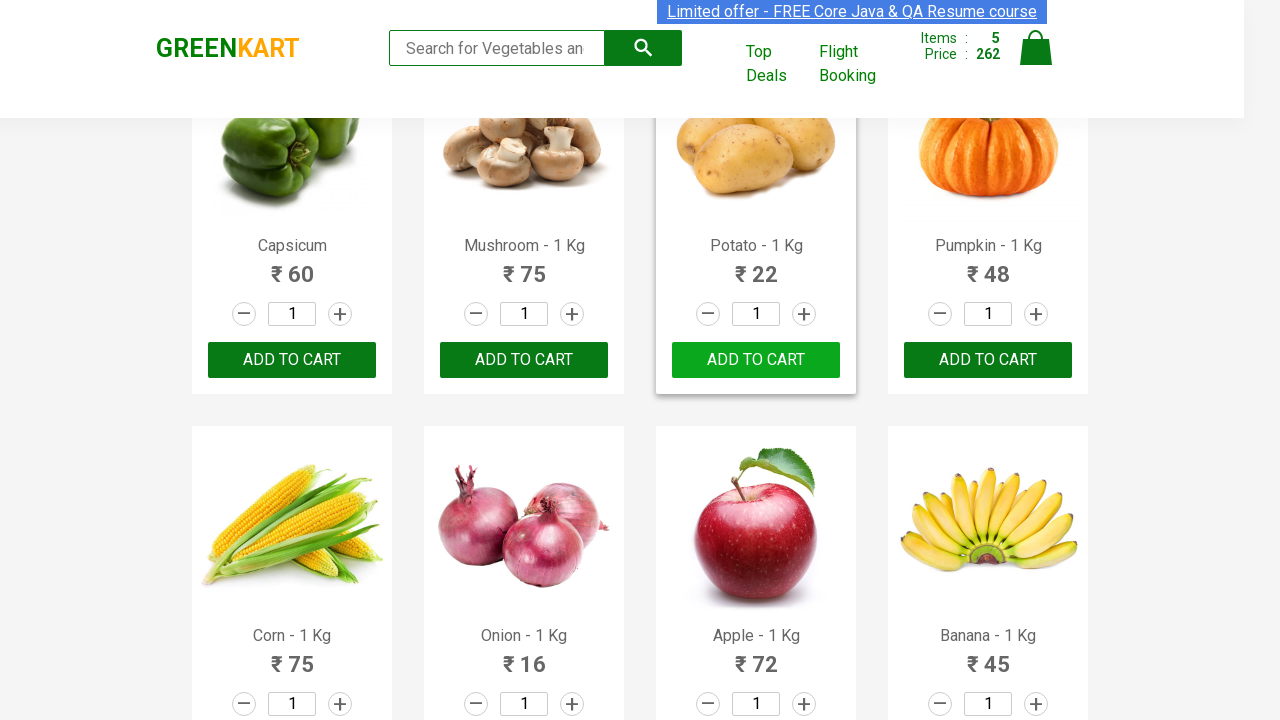

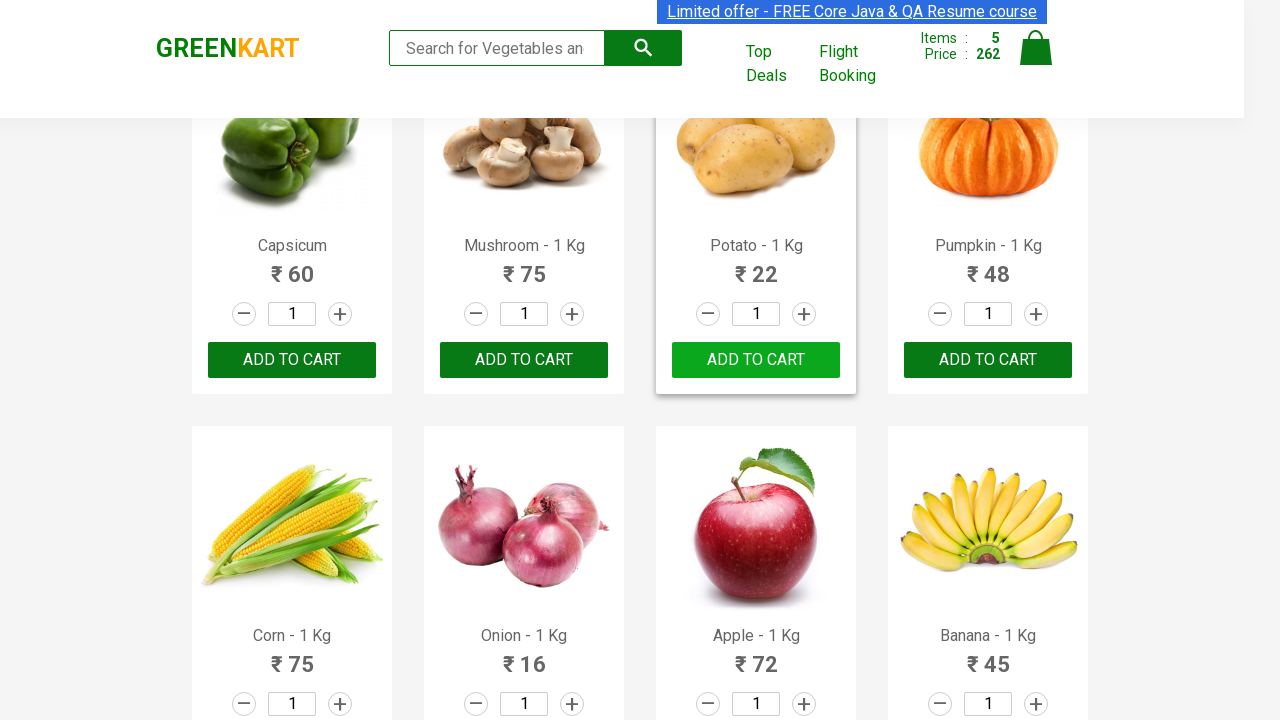